Tests various UI elements on a practice page including radio buttons, auto-suggest dropdown, static dropdown selection, checkboxes, new window handling, alerts, scrolling, and hide/show functionality.

Starting URL: https://rahulshettyacademy.com/AutomationPractice/

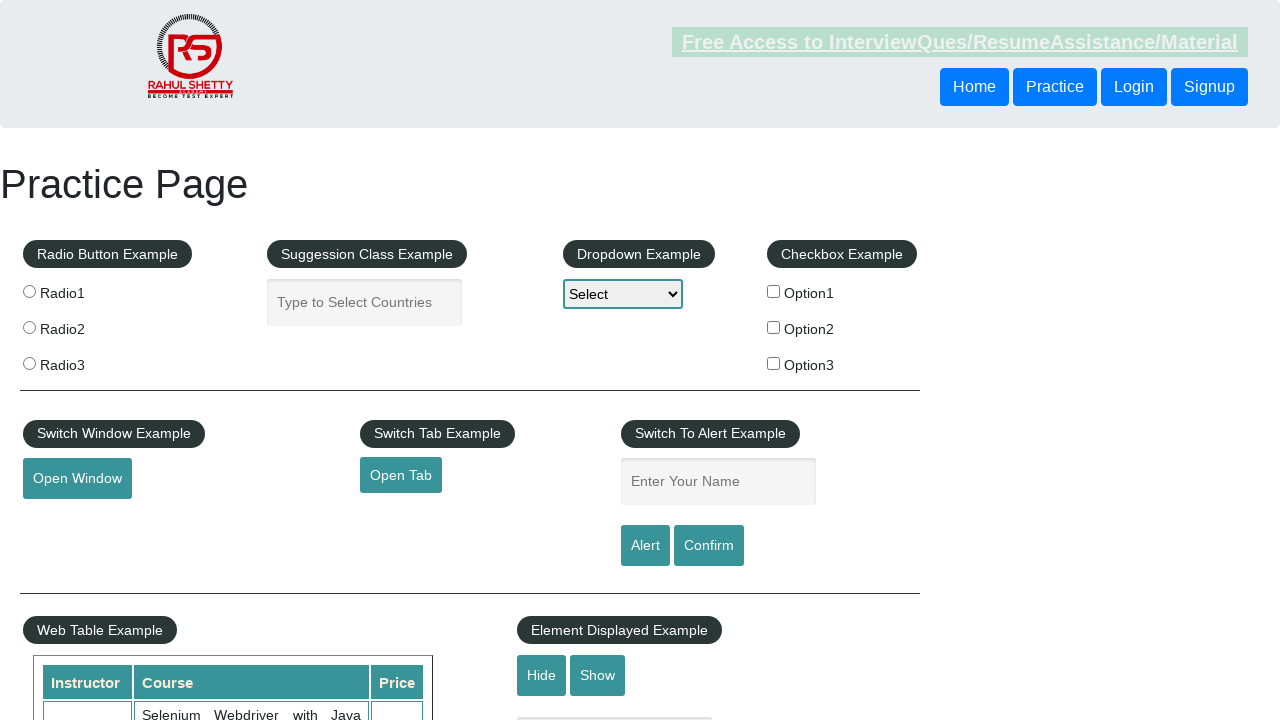

Verified page URL is correct
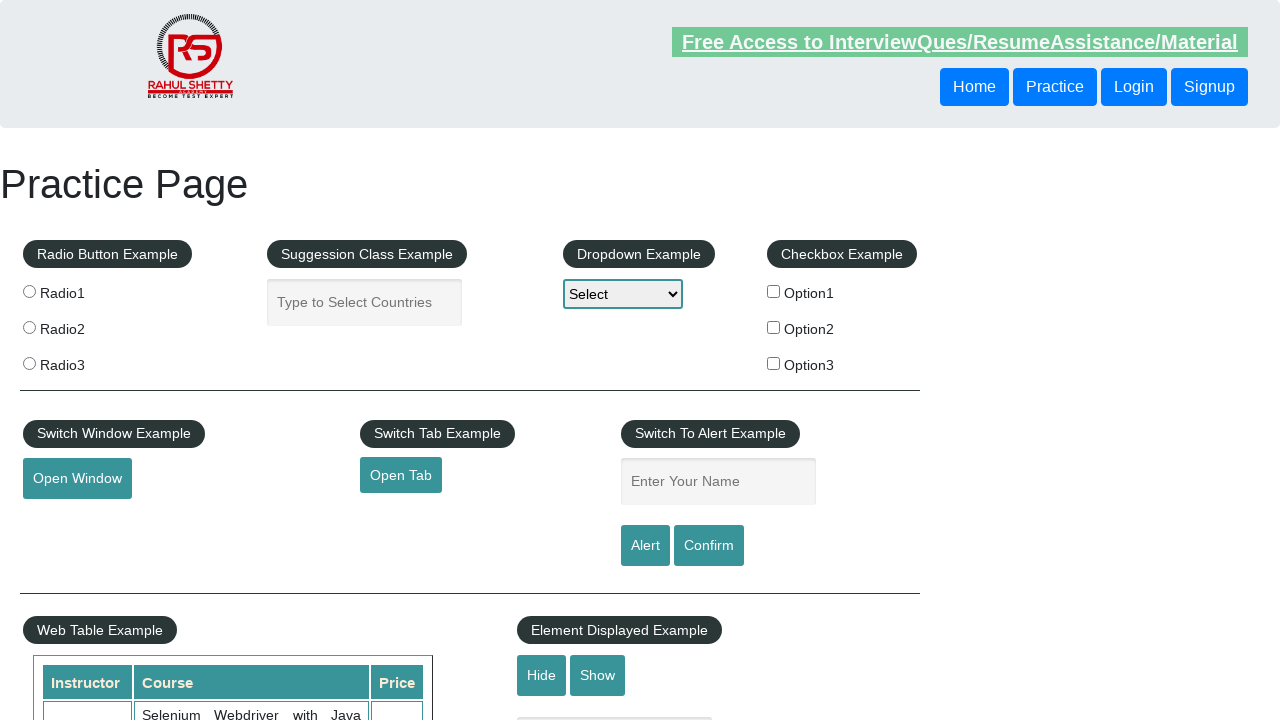

Retrieved and logged page title
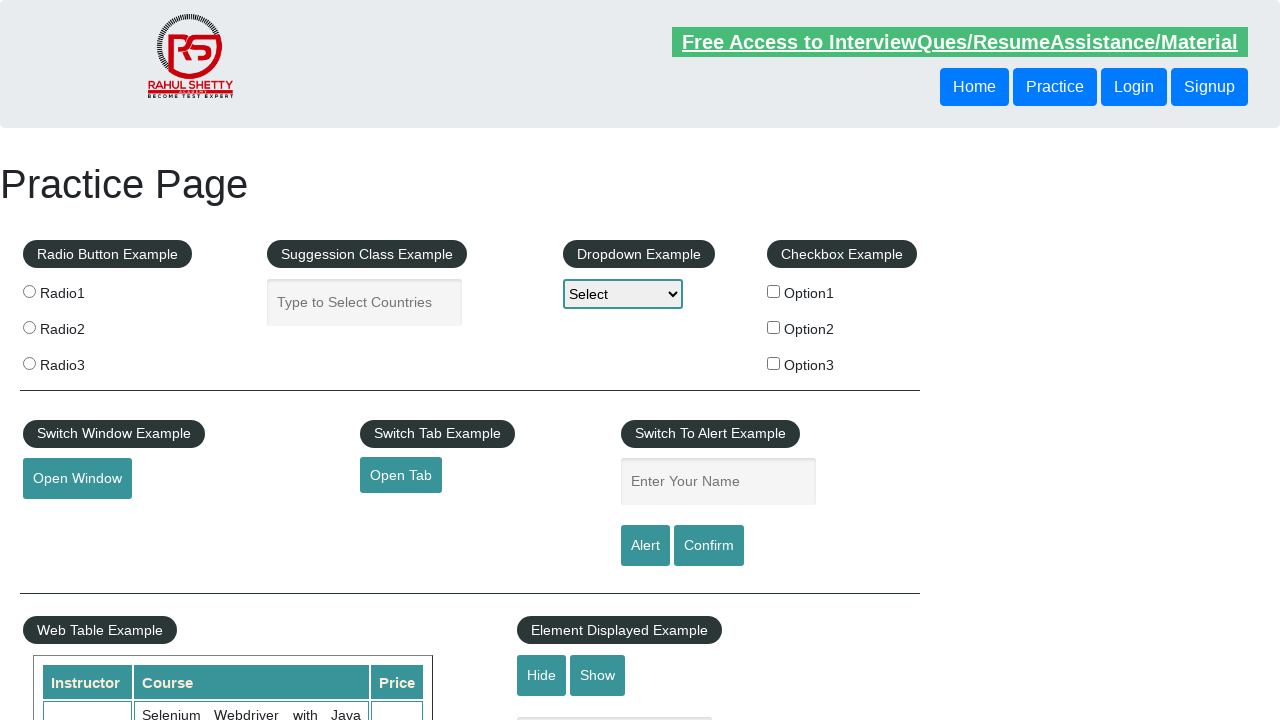

Located all radio buttons on the page
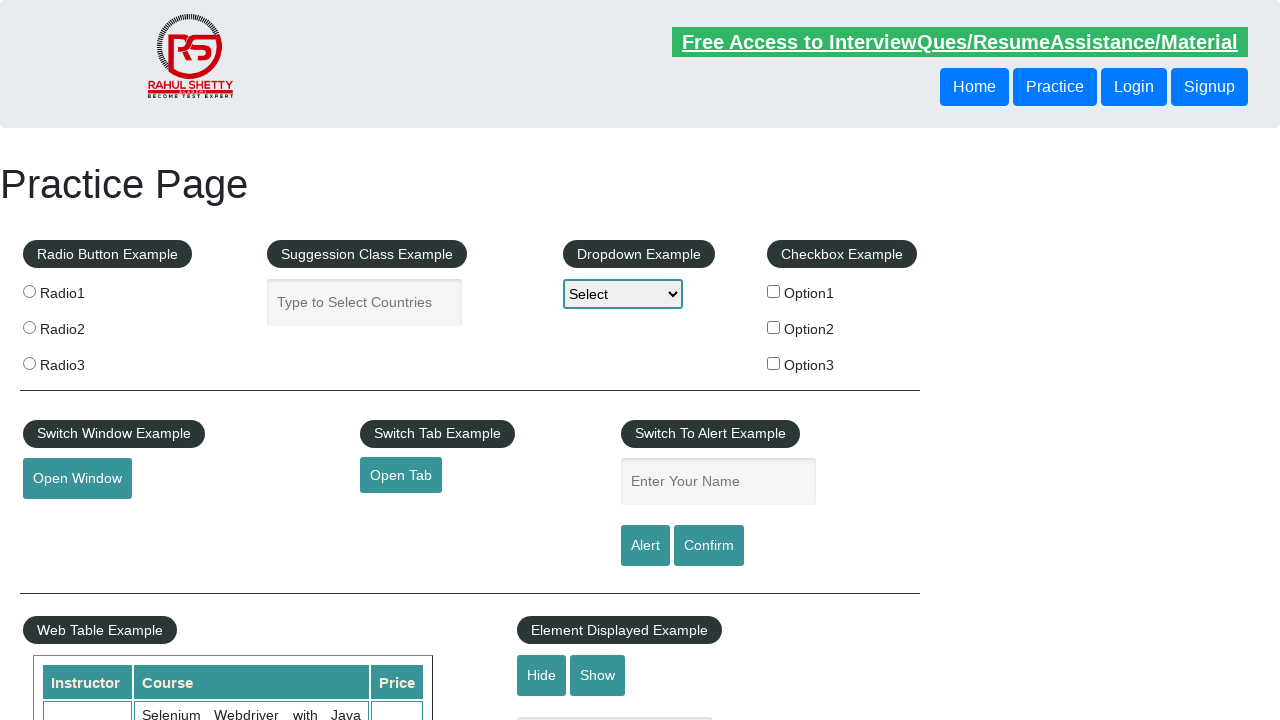

Found 3 radio buttons
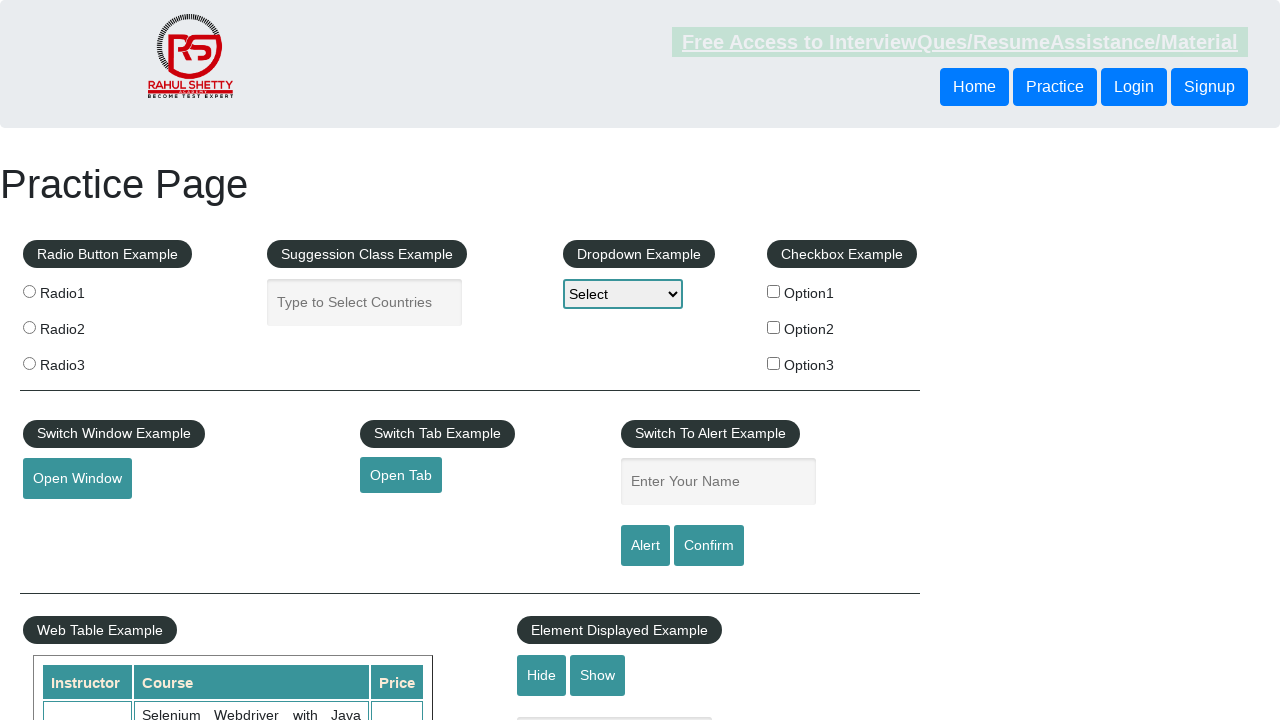

Clicked radio button 1 of 3 at (29, 291) on xpath=//fieldset/label/input[@name='radioButton'] >> nth=0
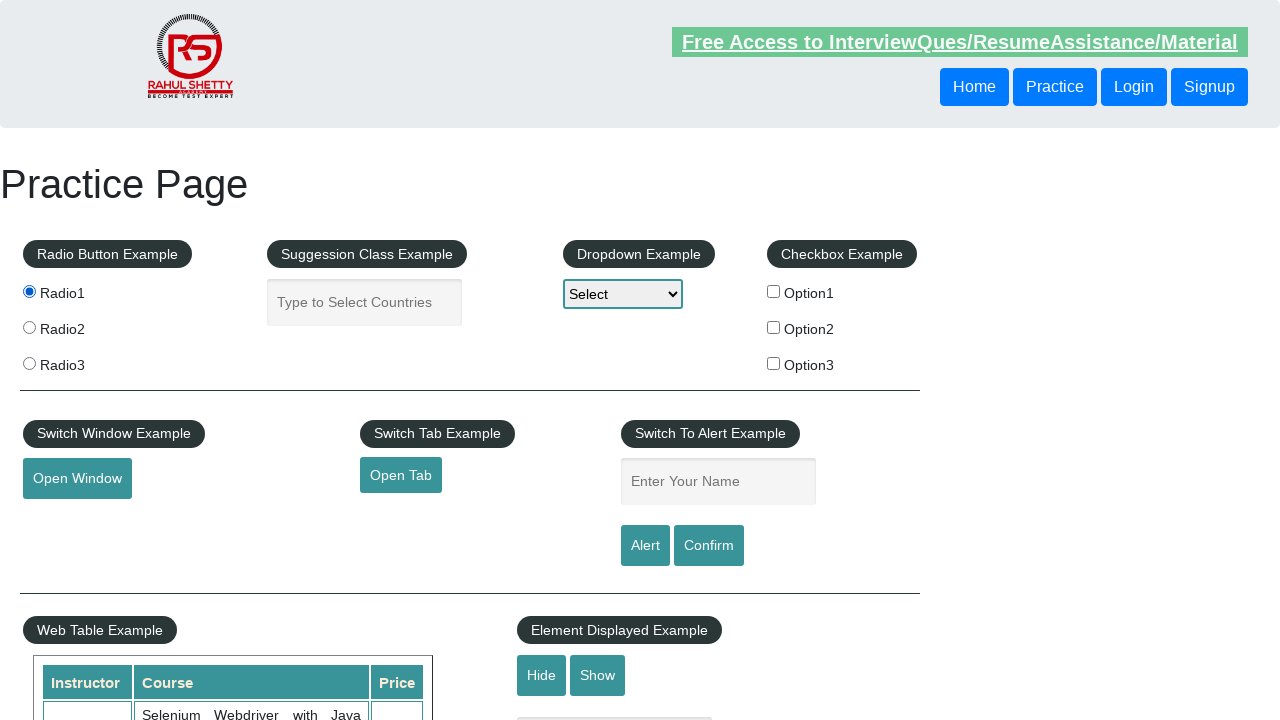

Clicked radio button 2 of 3 at (29, 327) on xpath=//fieldset/label/input[@name='radioButton'] >> nth=1
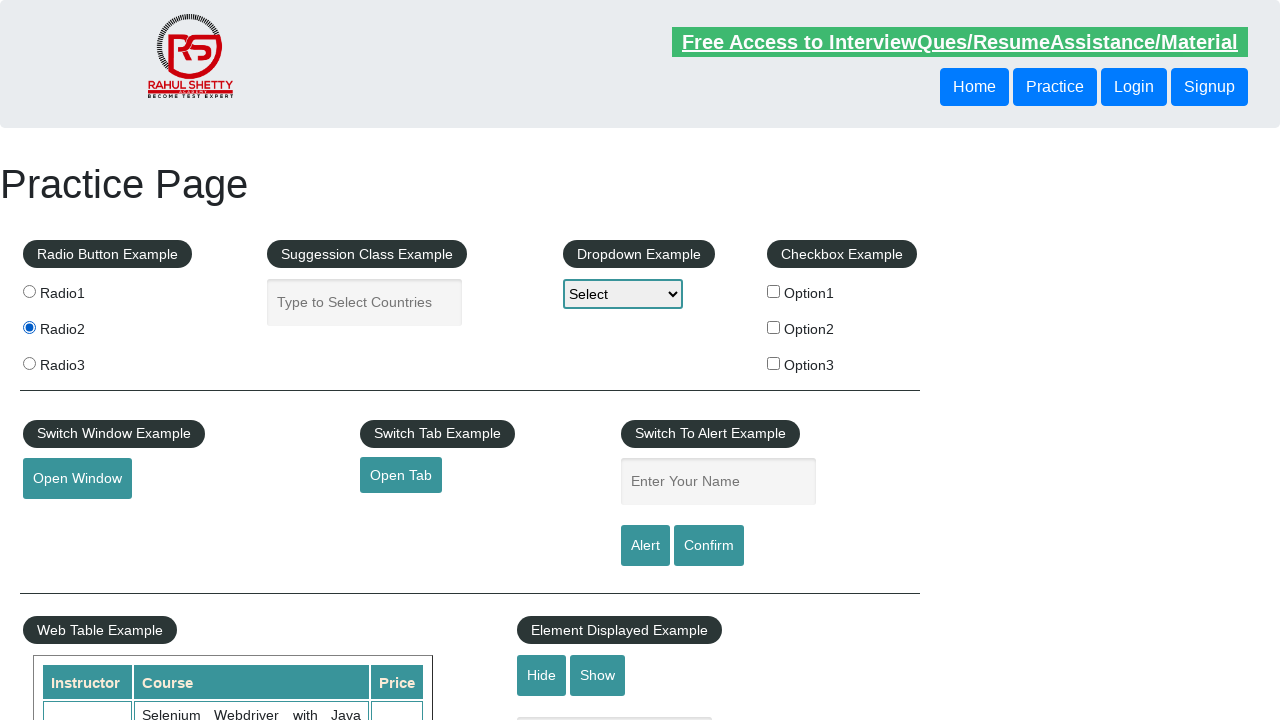

Clicked radio button 3 of 3 at (29, 363) on xpath=//fieldset/label/input[@name='radioButton'] >> nth=2
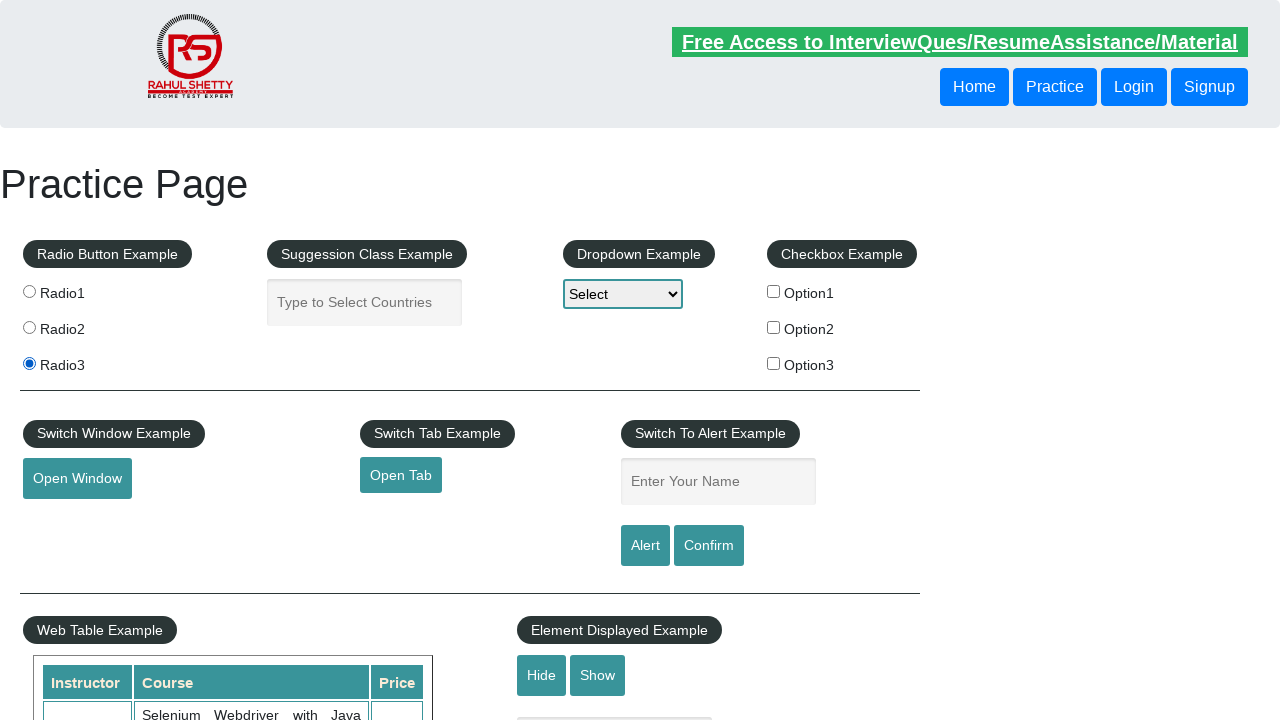

Filled autocomplete field with 'IND' on input#autocomplete
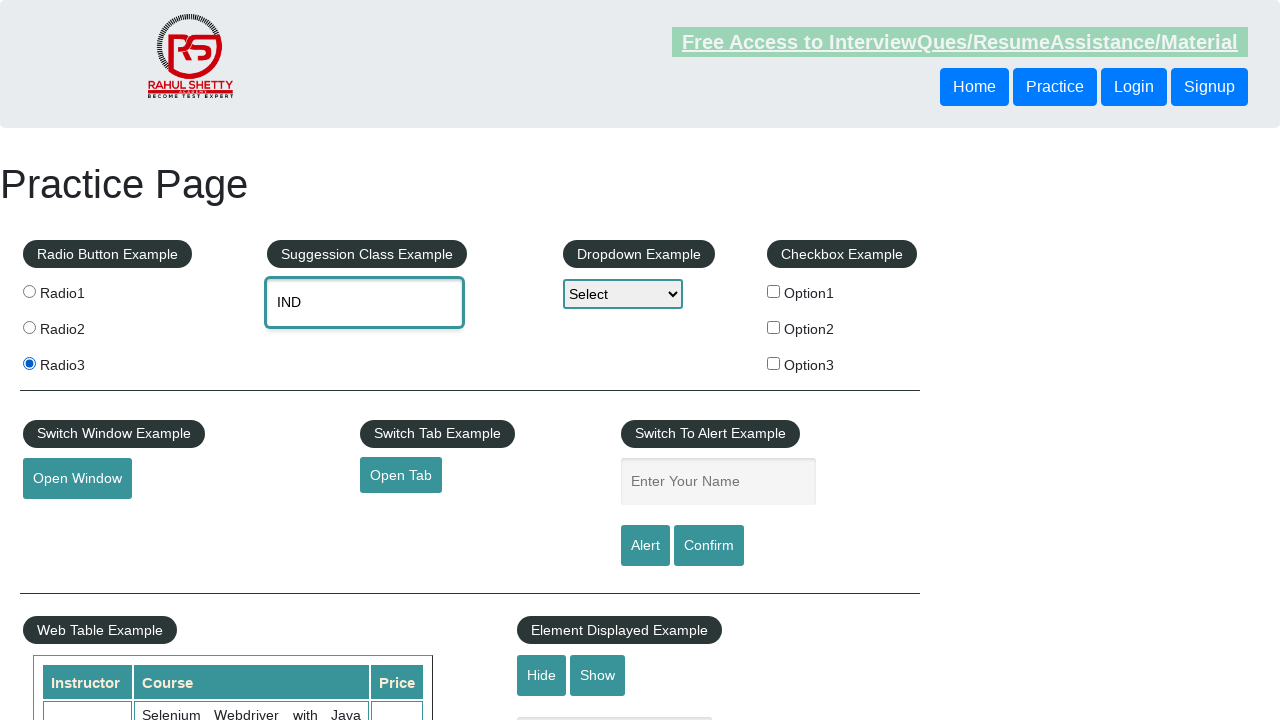

Autocomplete dropdown menu appeared
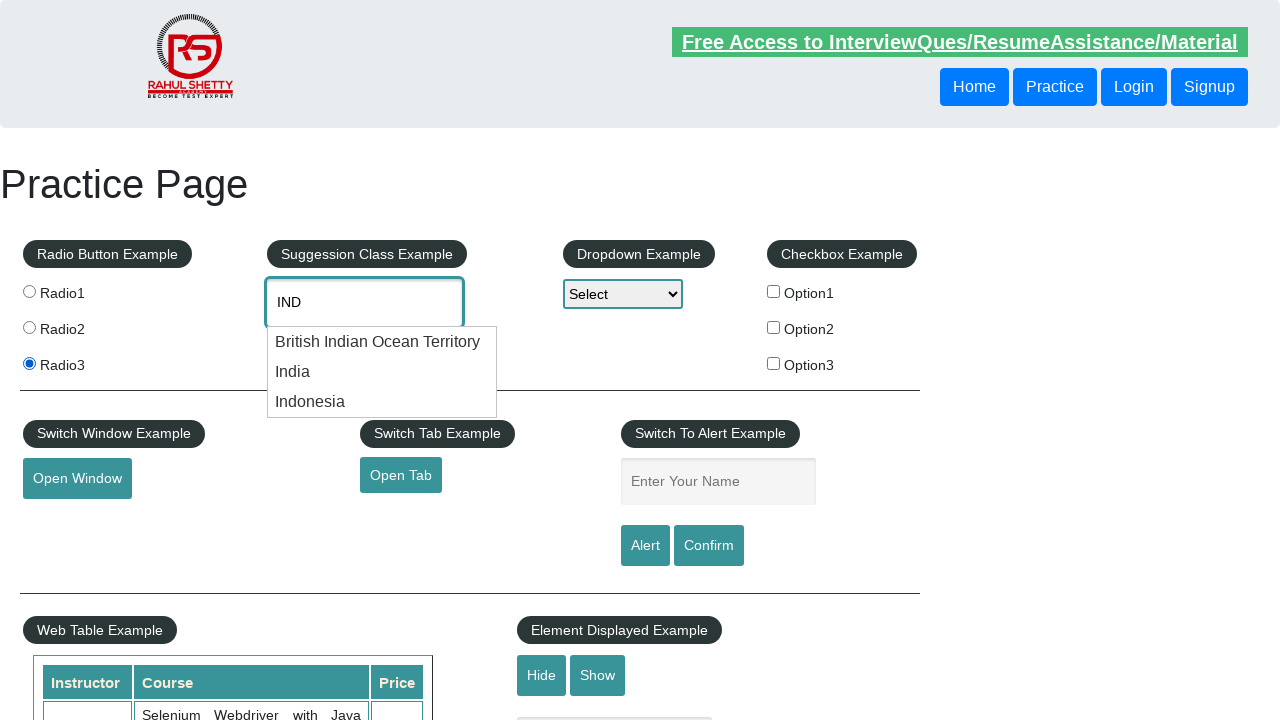

Pressed ArrowDown key in autocomplete dropdown (1st time)
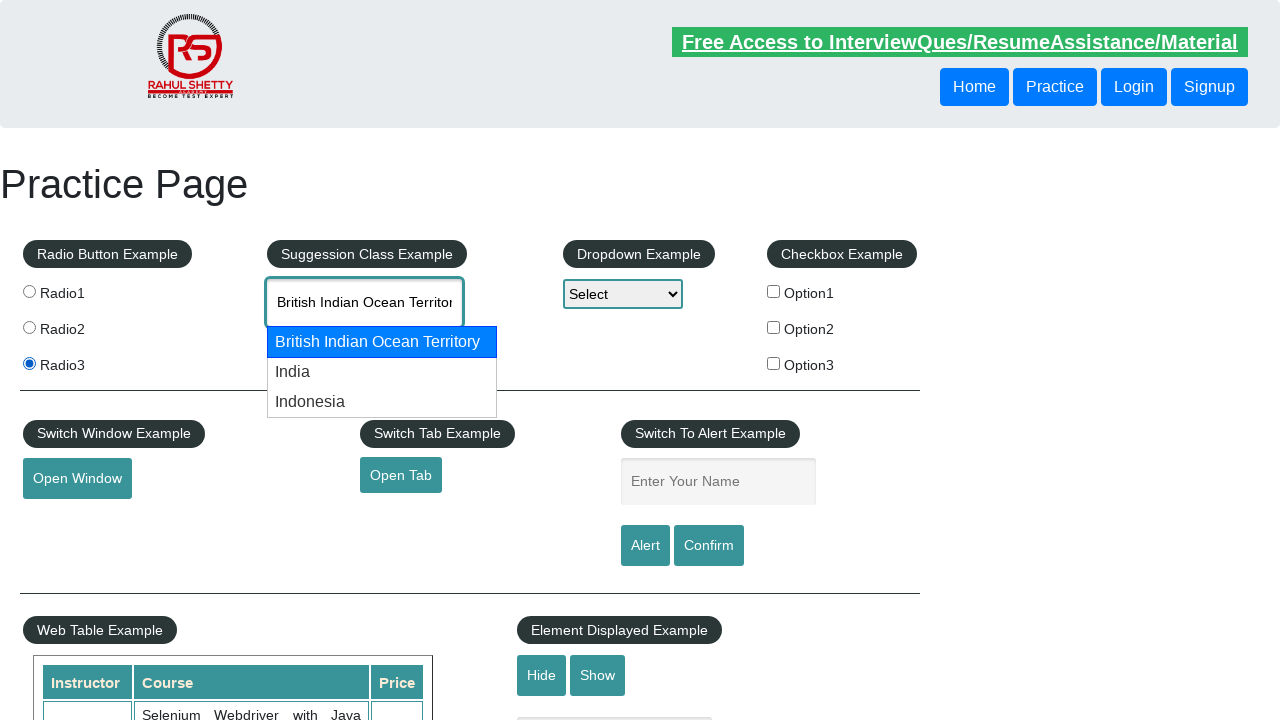

Pressed ArrowDown key in autocomplete dropdown (2nd time)
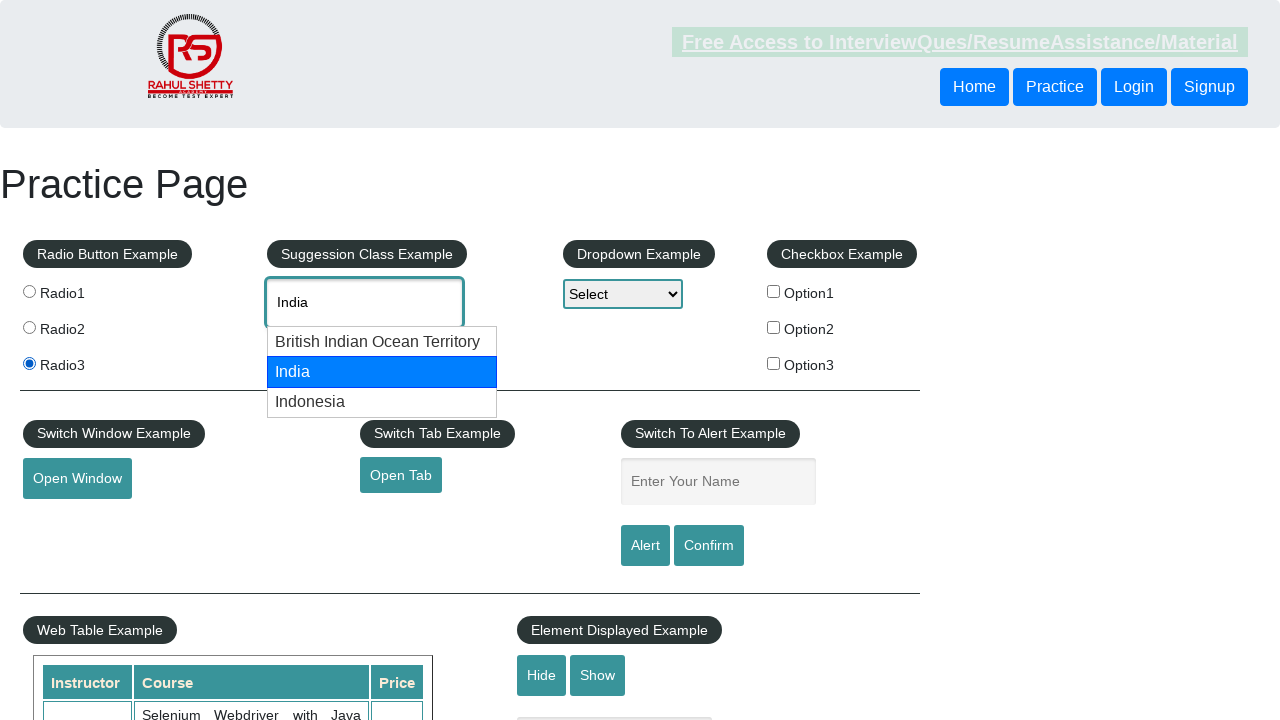

Pressed ArrowDown key in autocomplete dropdown (3rd time)
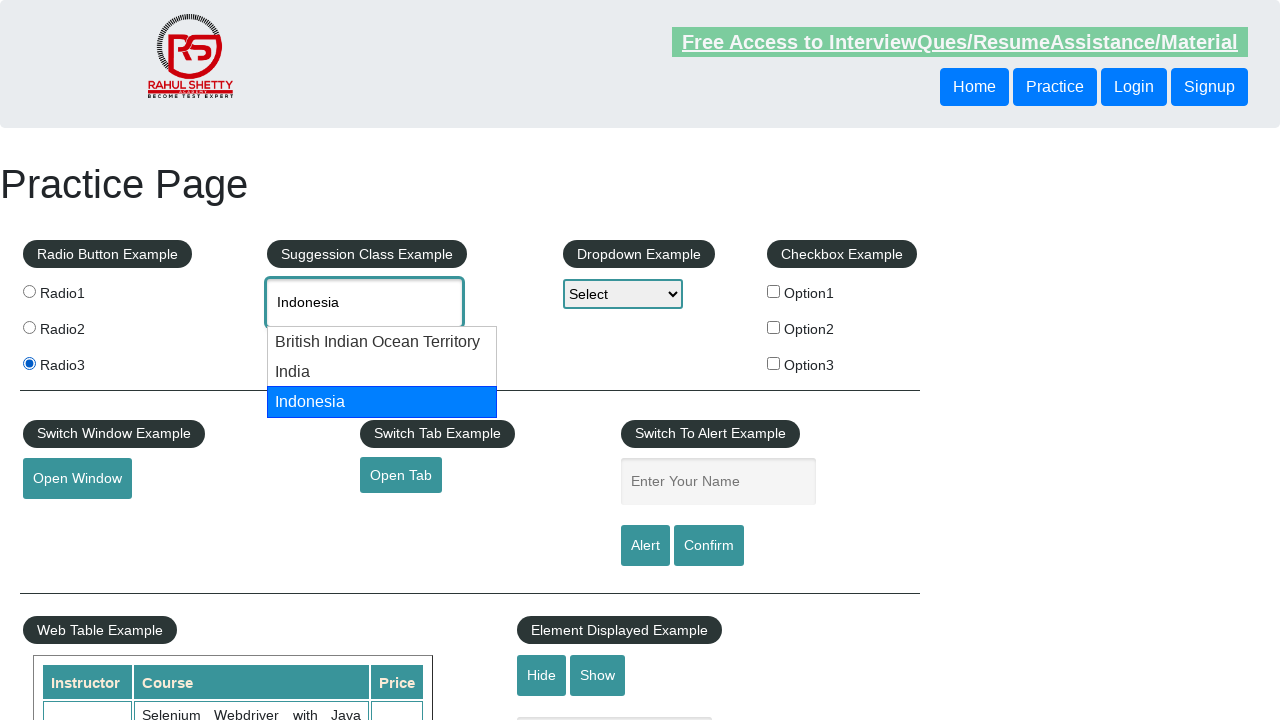

Pressed Enter to select autocomplete option
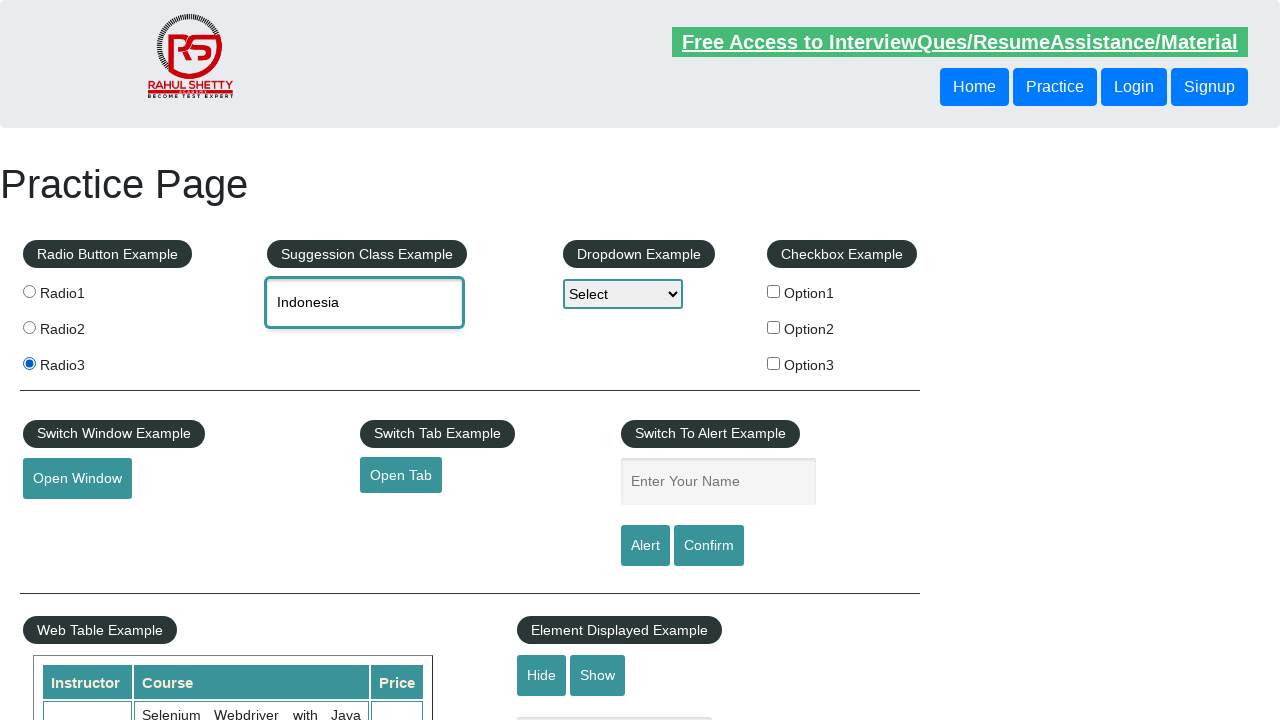

Waited 1000ms before dropdown interactions
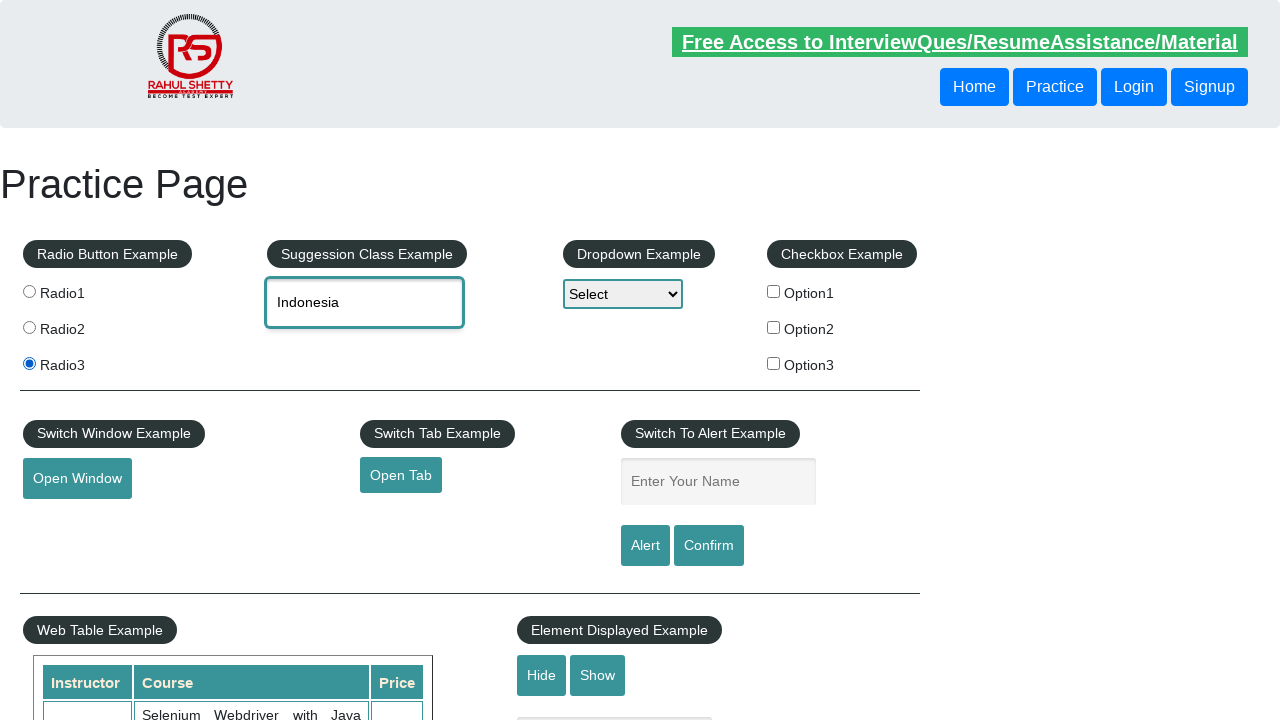

Located static dropdown element
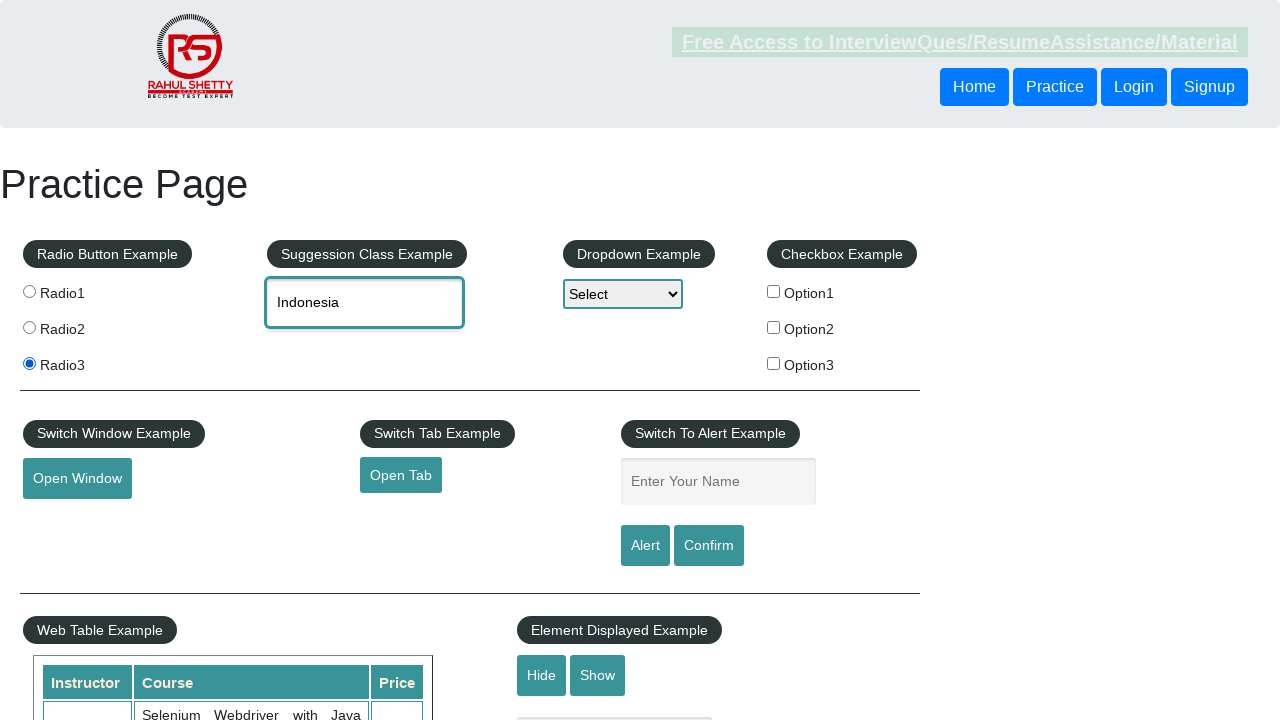

Selected dropdown option by value 'option1' on select#dropdown-class-example
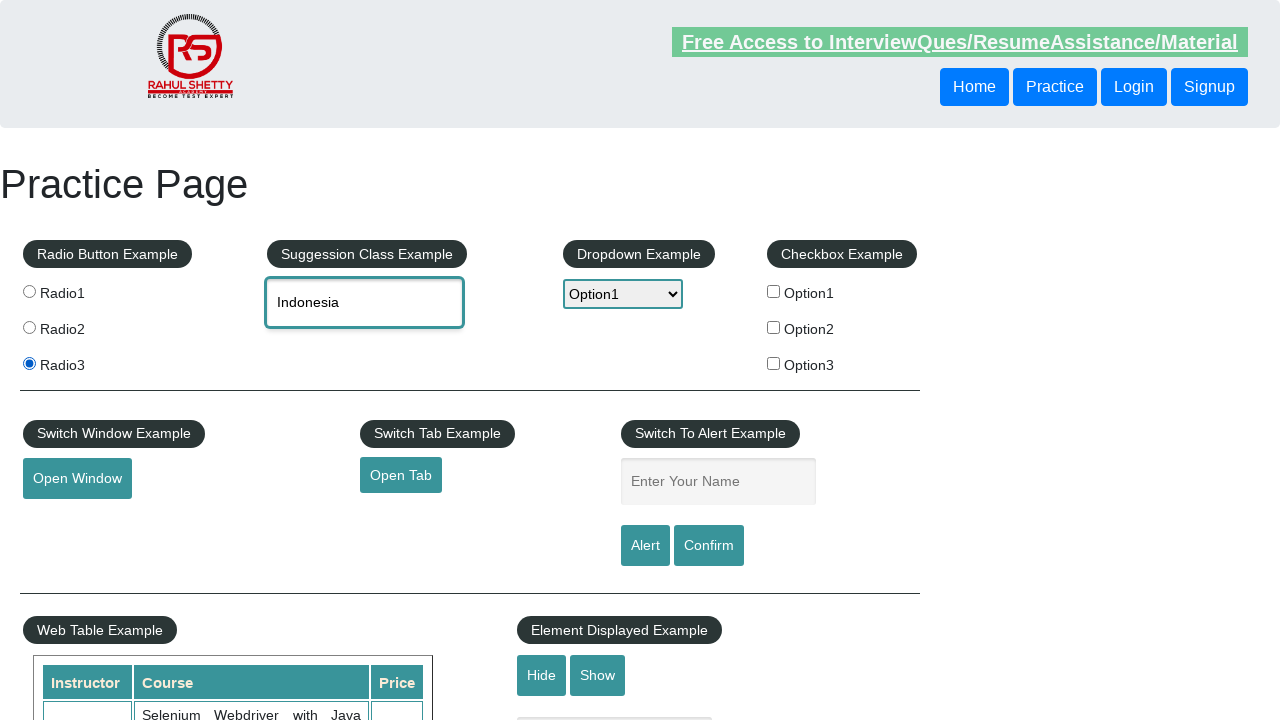

Waited 500ms after dropdown selection
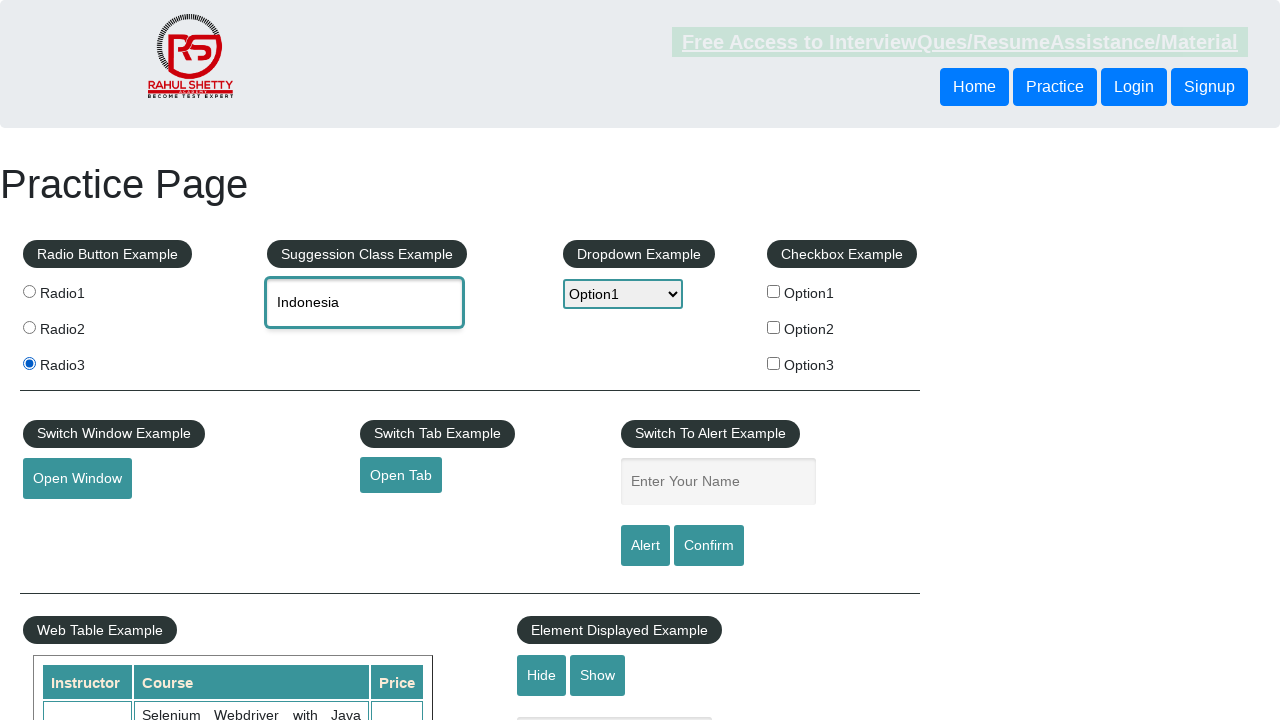

Selected dropdown option by index 1 on select#dropdown-class-example
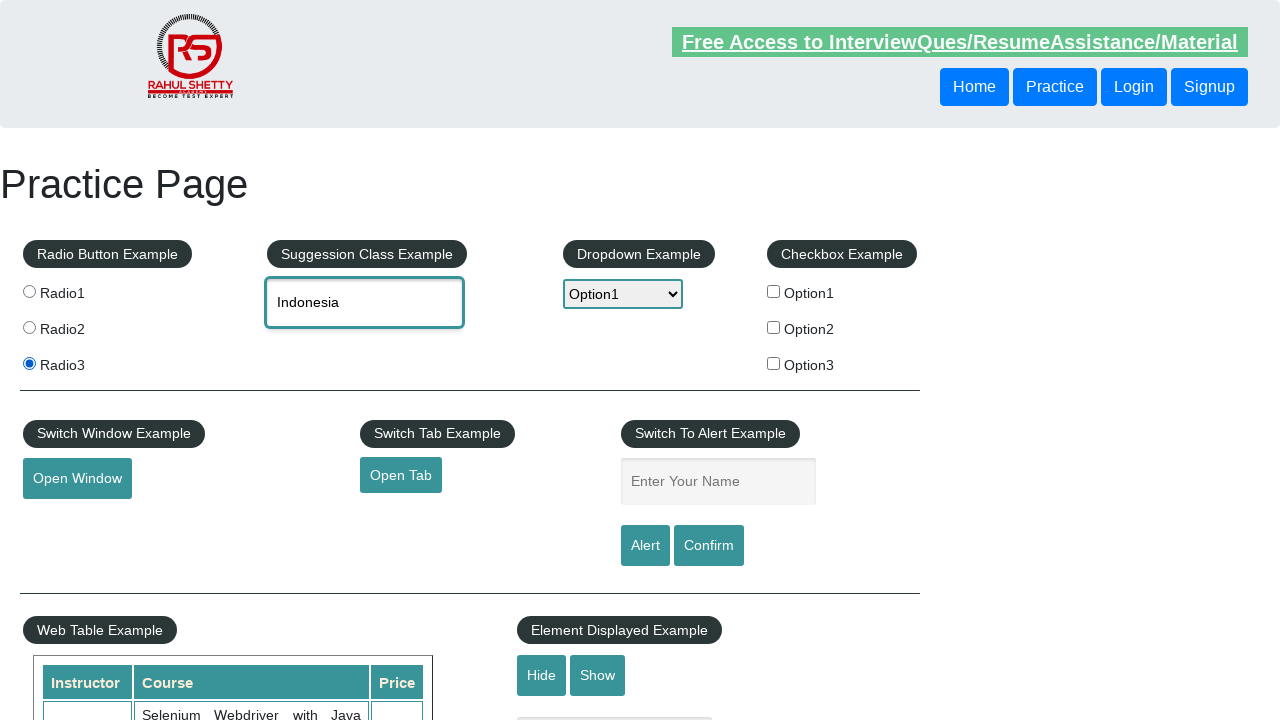

Waited 500ms after dropdown selection
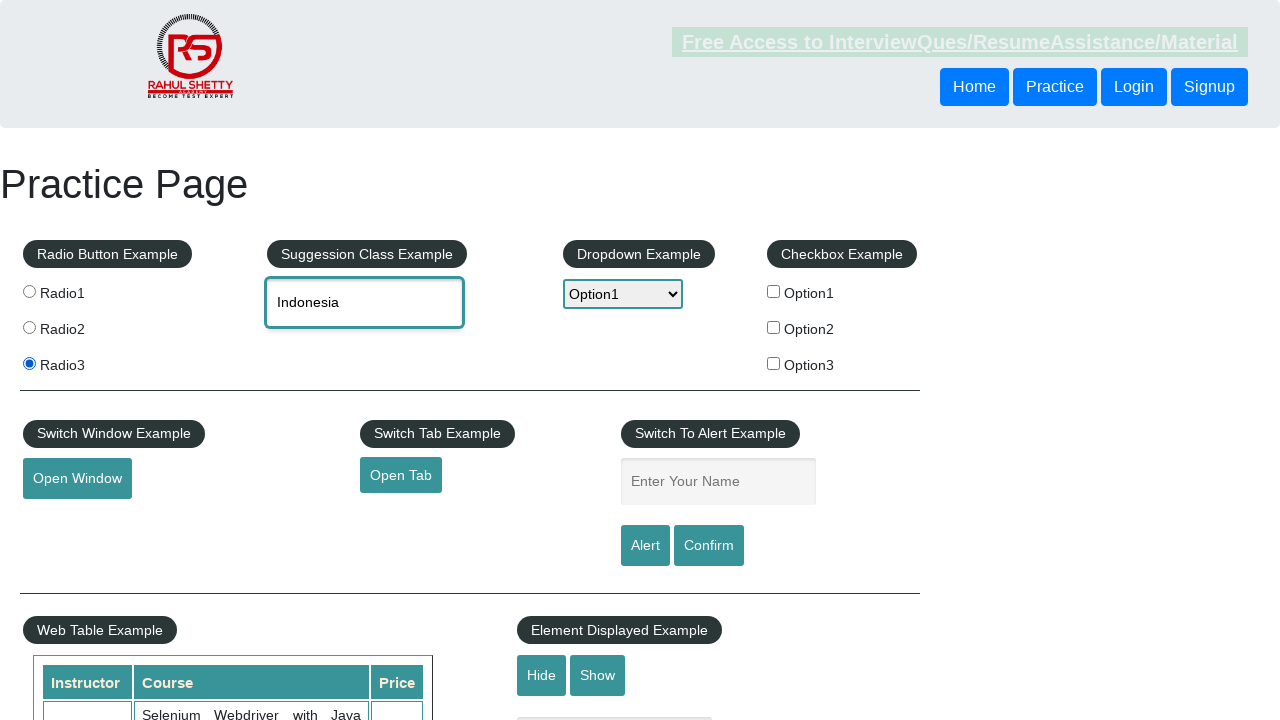

Selected dropdown option by value 'option2' on select#dropdown-class-example
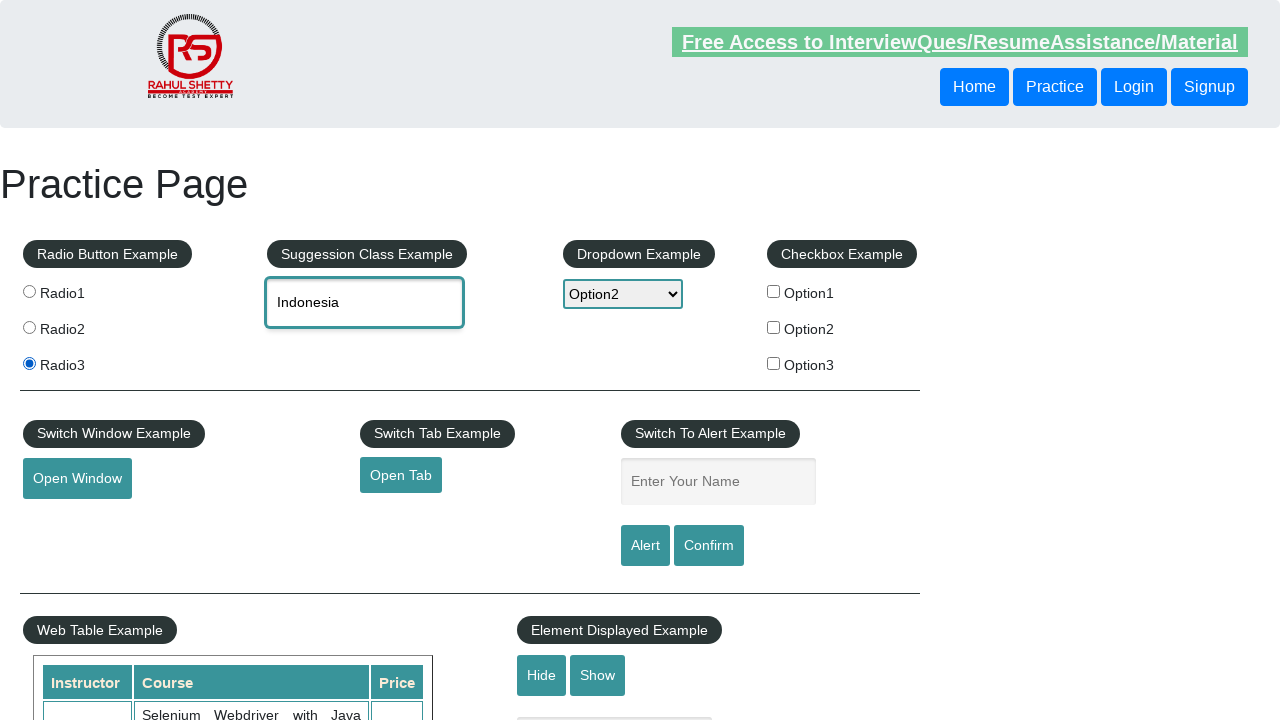

Waited 500ms after dropdown selection
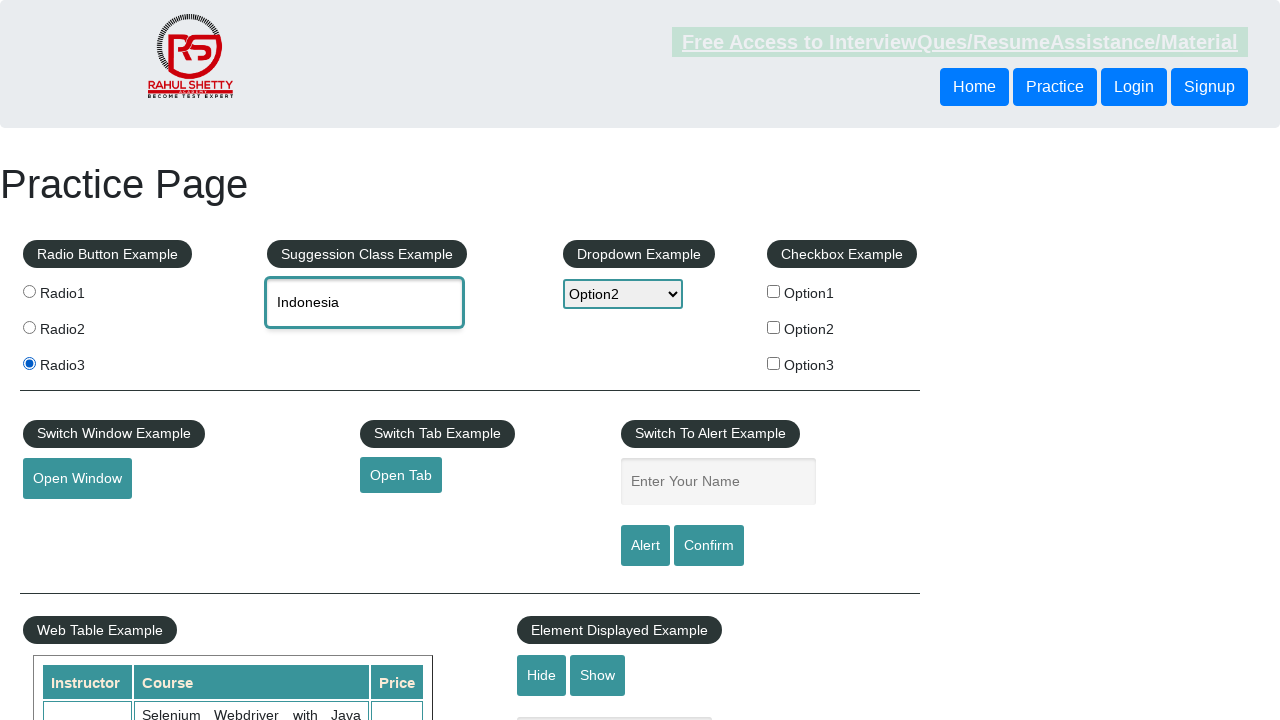

Selected dropdown option by label 'Option3' on select#dropdown-class-example
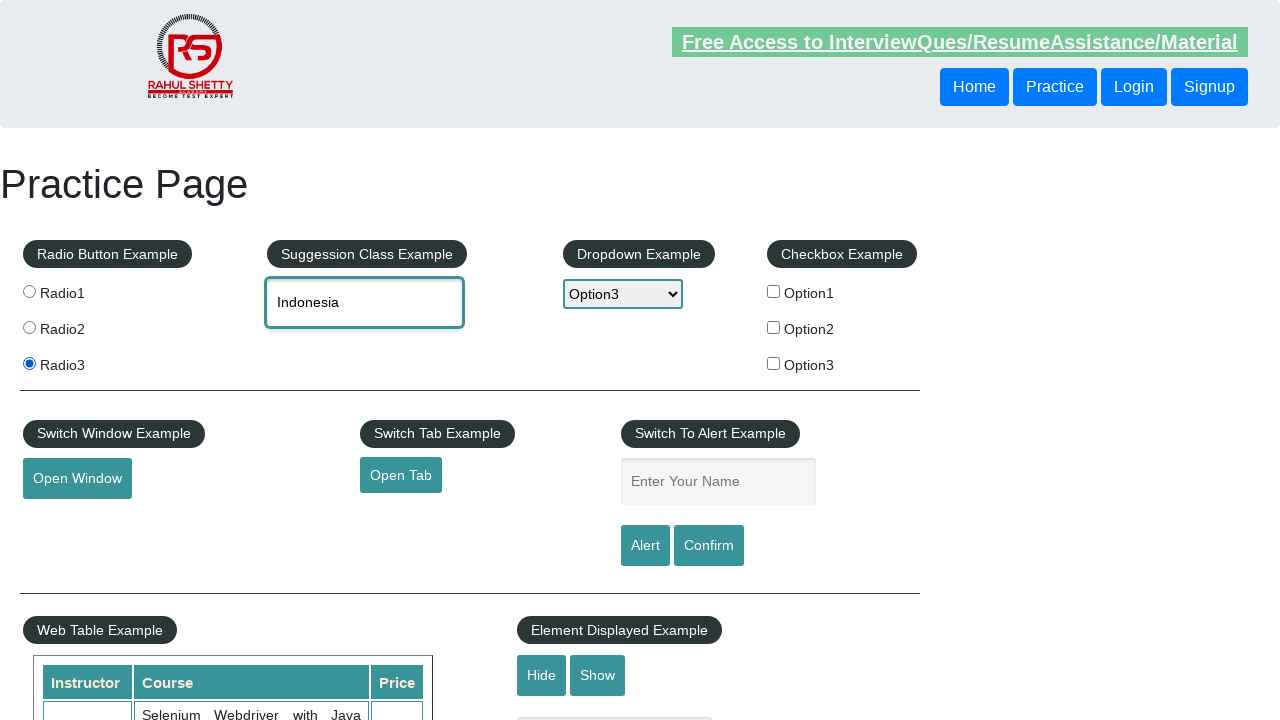

Waited 500ms after dropdown selection
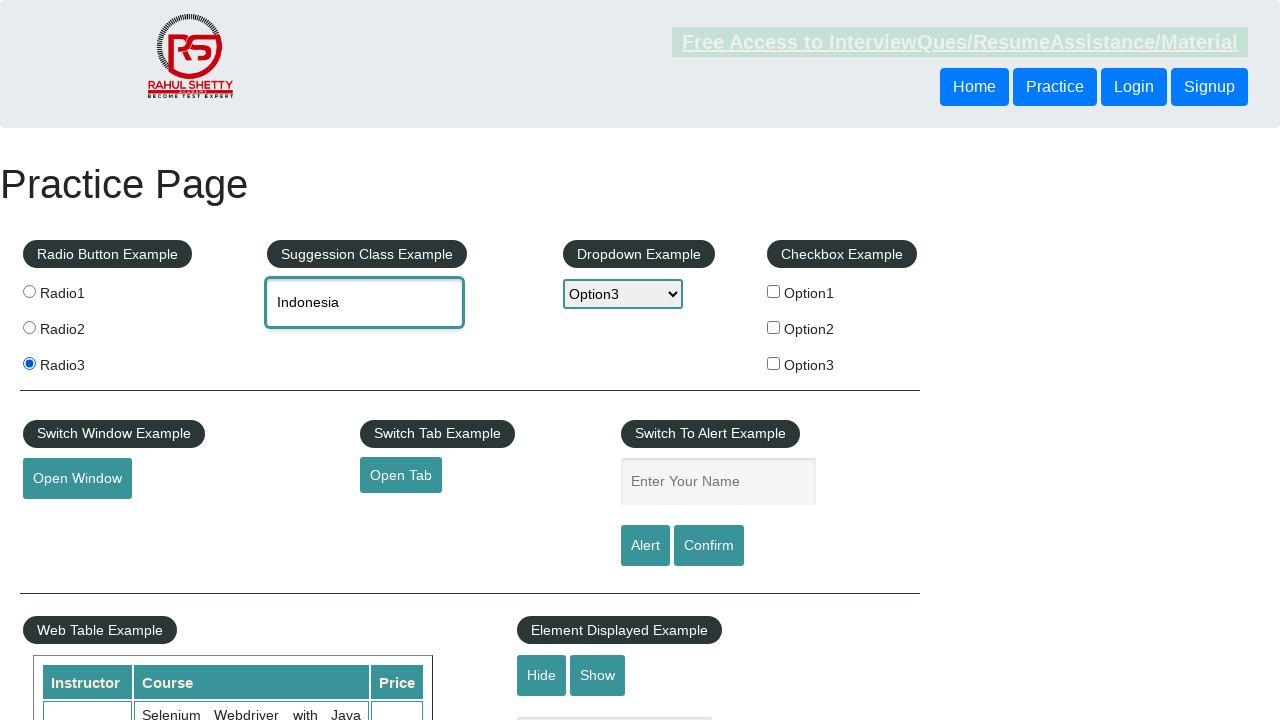

Located all checkbox elements
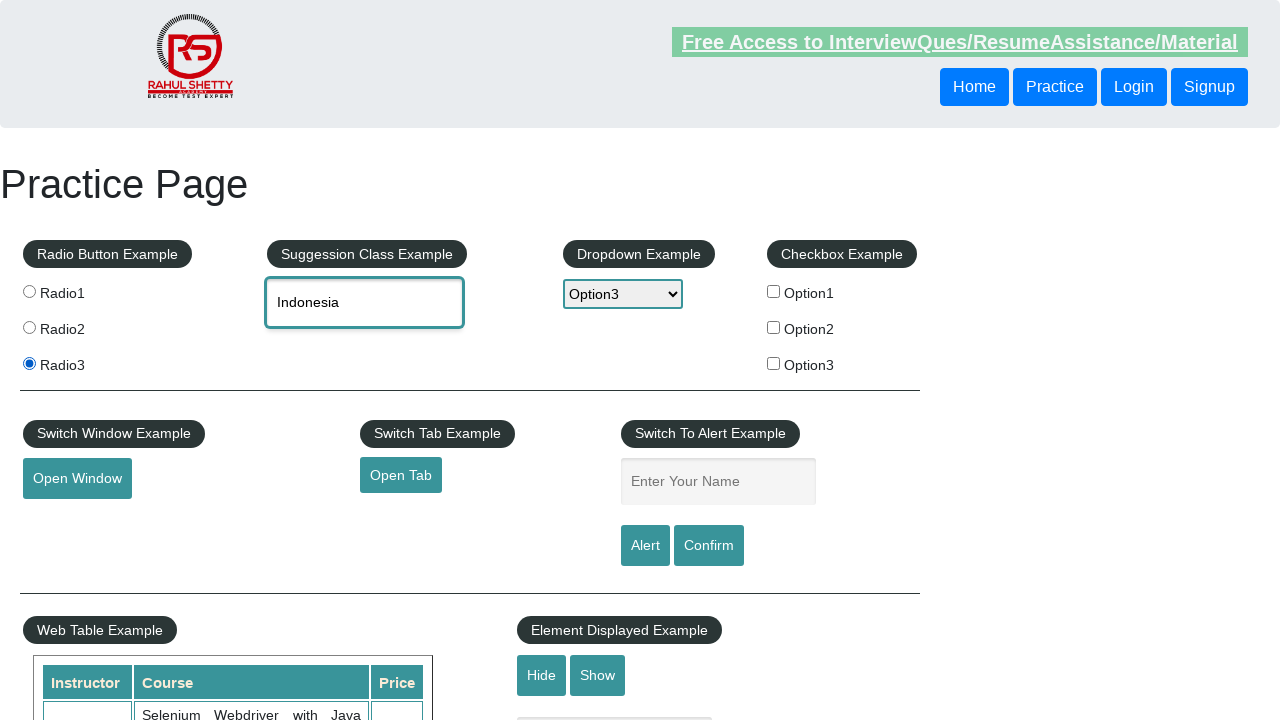

Found 3 checkboxes
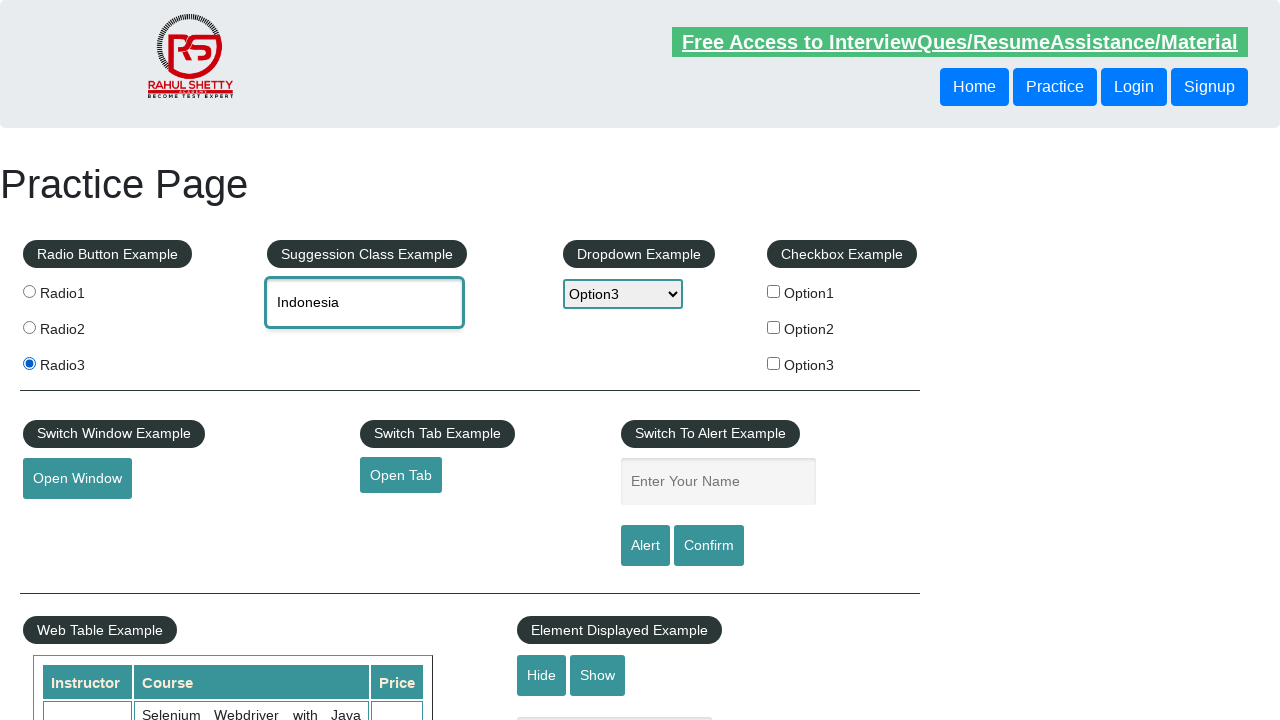

Clicked checkbox 1 of 3 at (774, 291) on xpath=//legend[contains(text(),'Checkbox Example')]/parent::fieldset/label/input
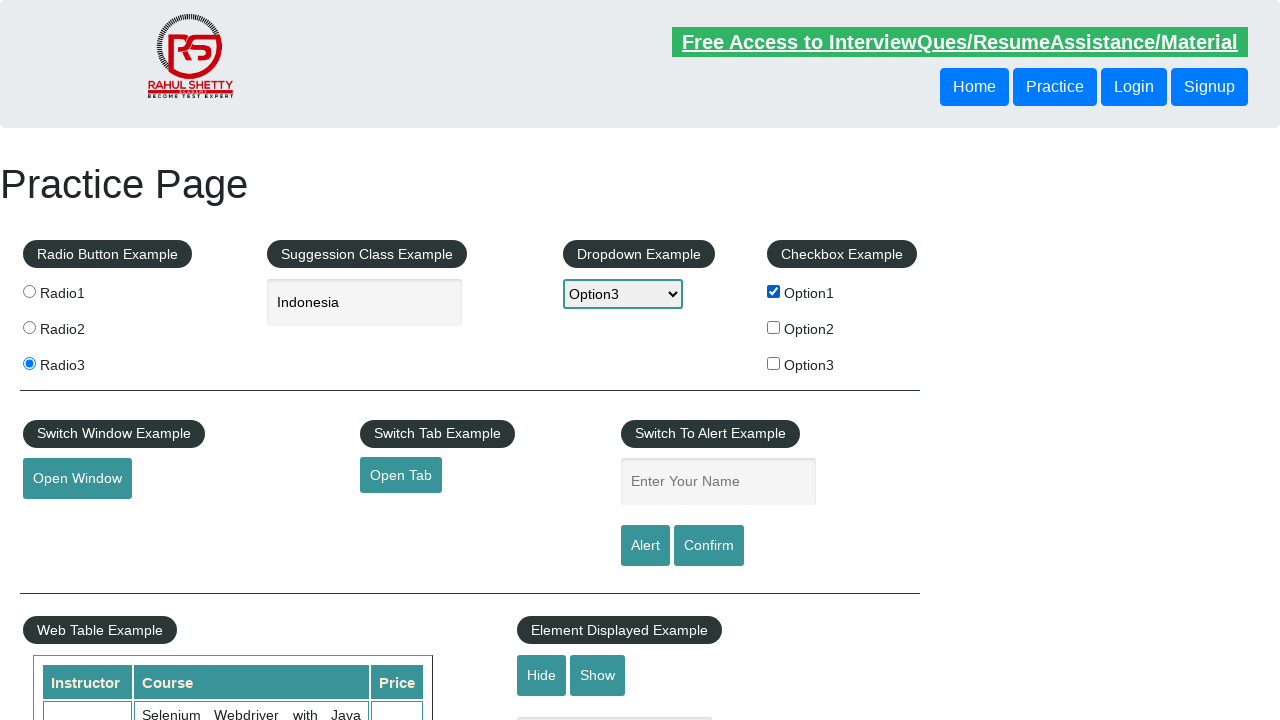

Retrieved value attribute of checkbox 1
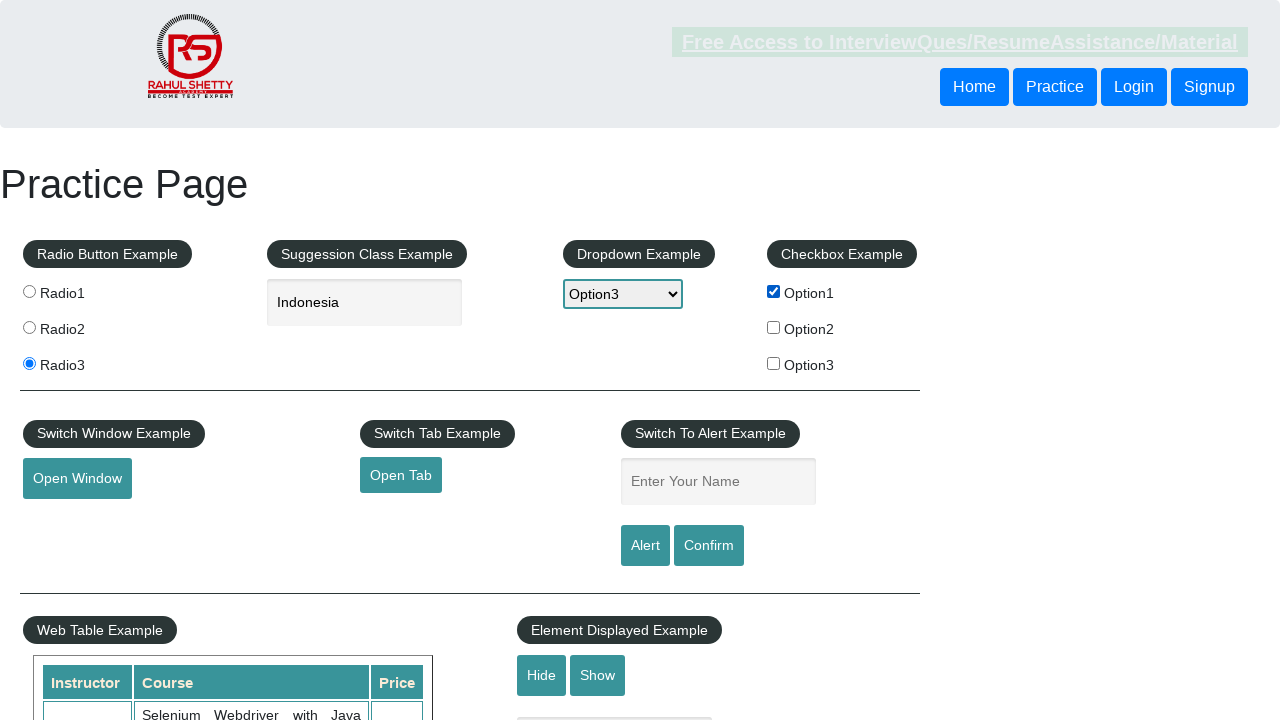

Clicked checkbox 2 of 3 at (774, 327) on xpath=//legend[contains(text(),'Checkbox Example')]/parent::fieldset/label/input
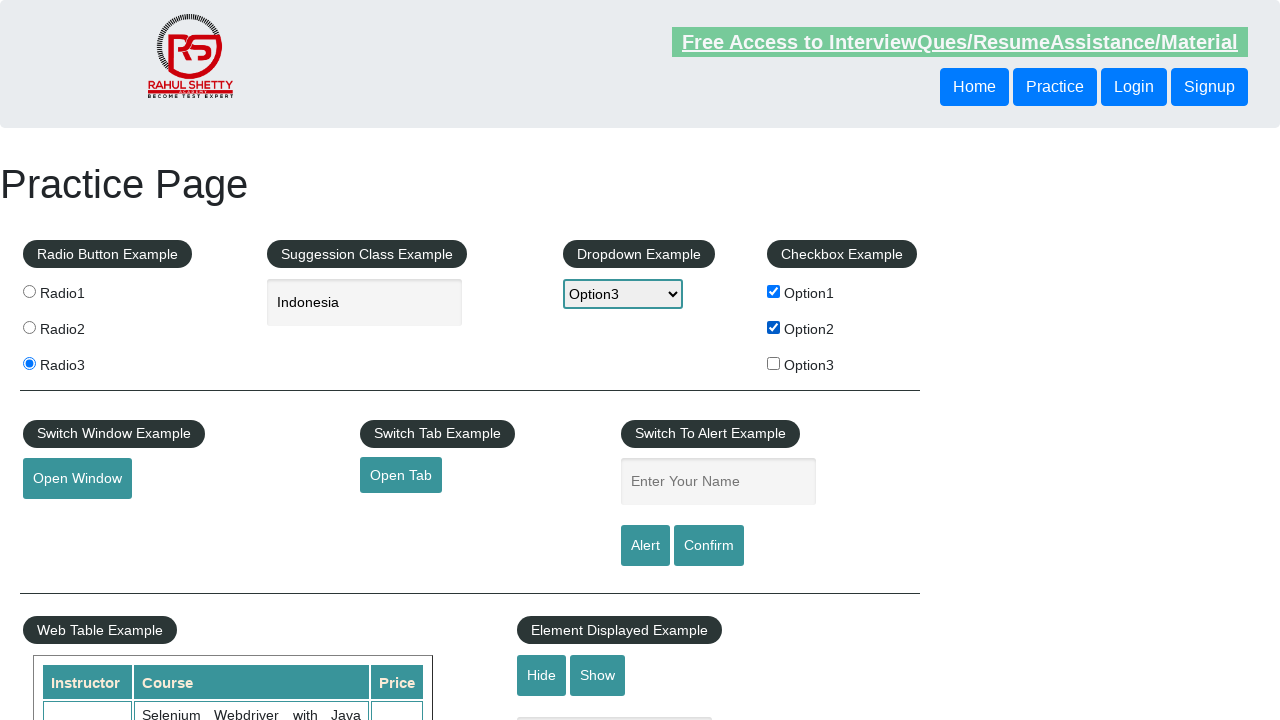

Retrieved value attribute of checkbox 2
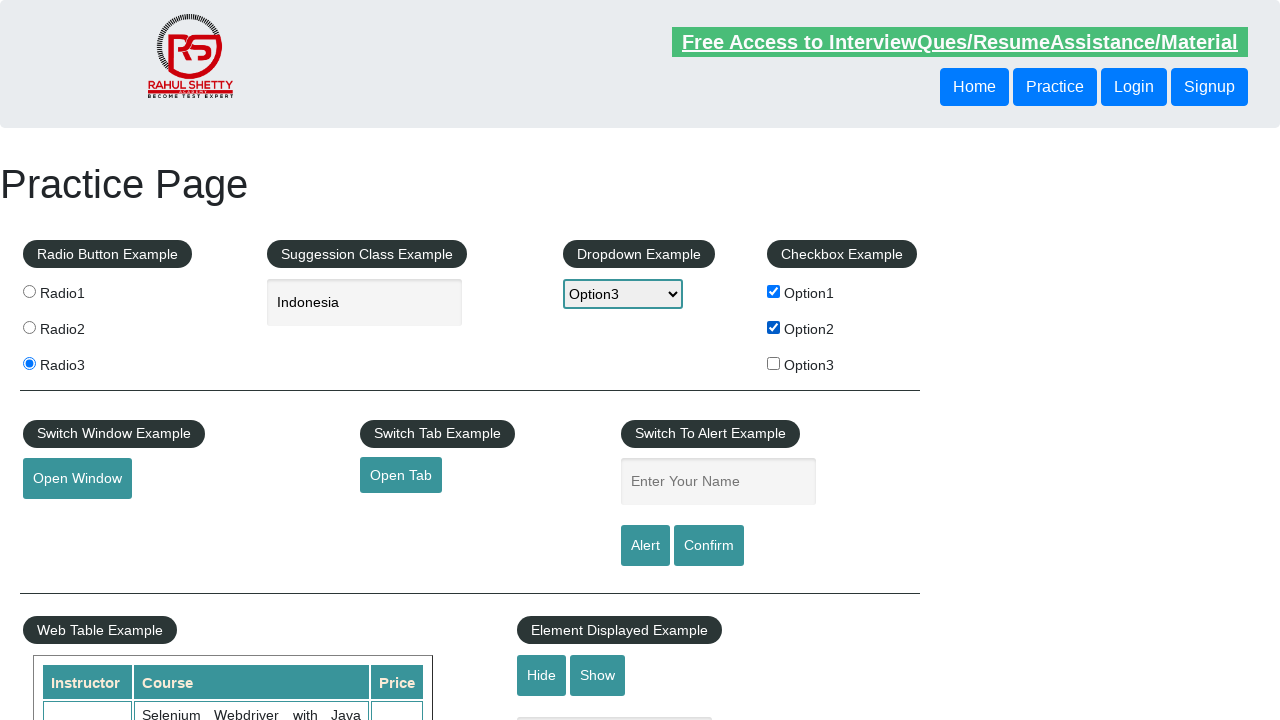

Clicked checkbox 3 of 3 at (774, 363) on xpath=//legend[contains(text(),'Checkbox Example')]/parent::fieldset/label/input
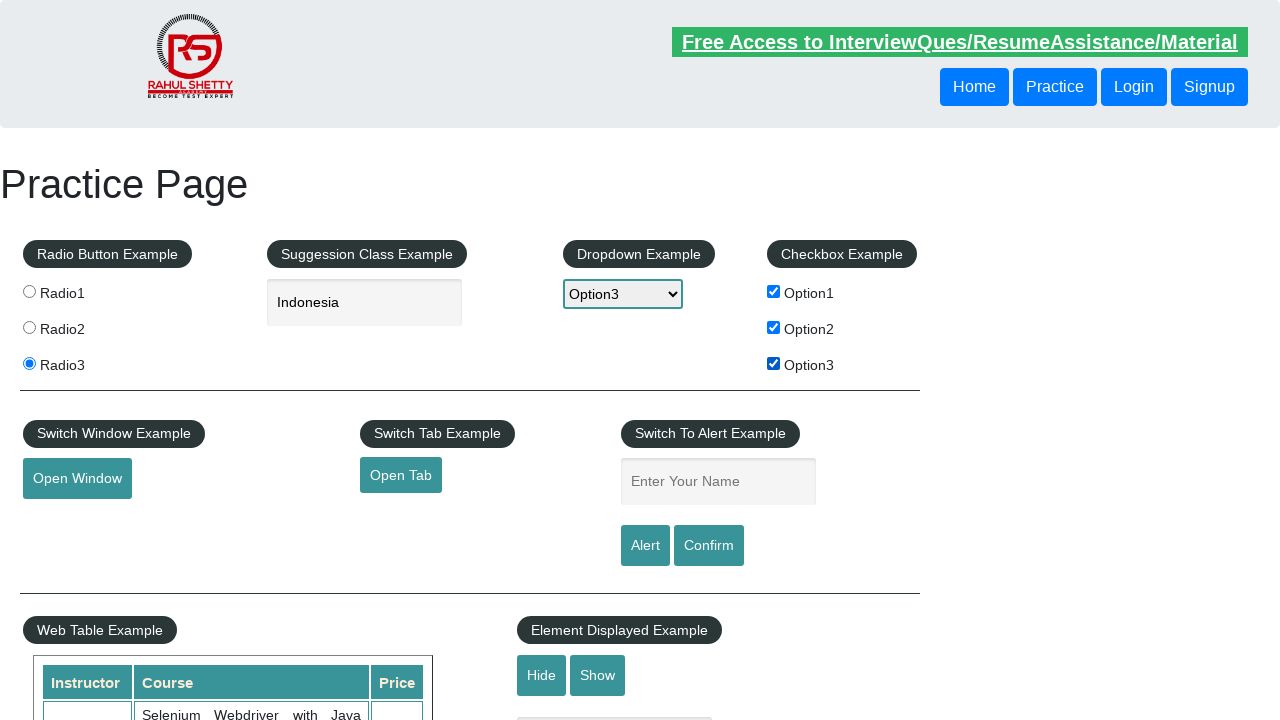

Retrieved value attribute of checkbox 3
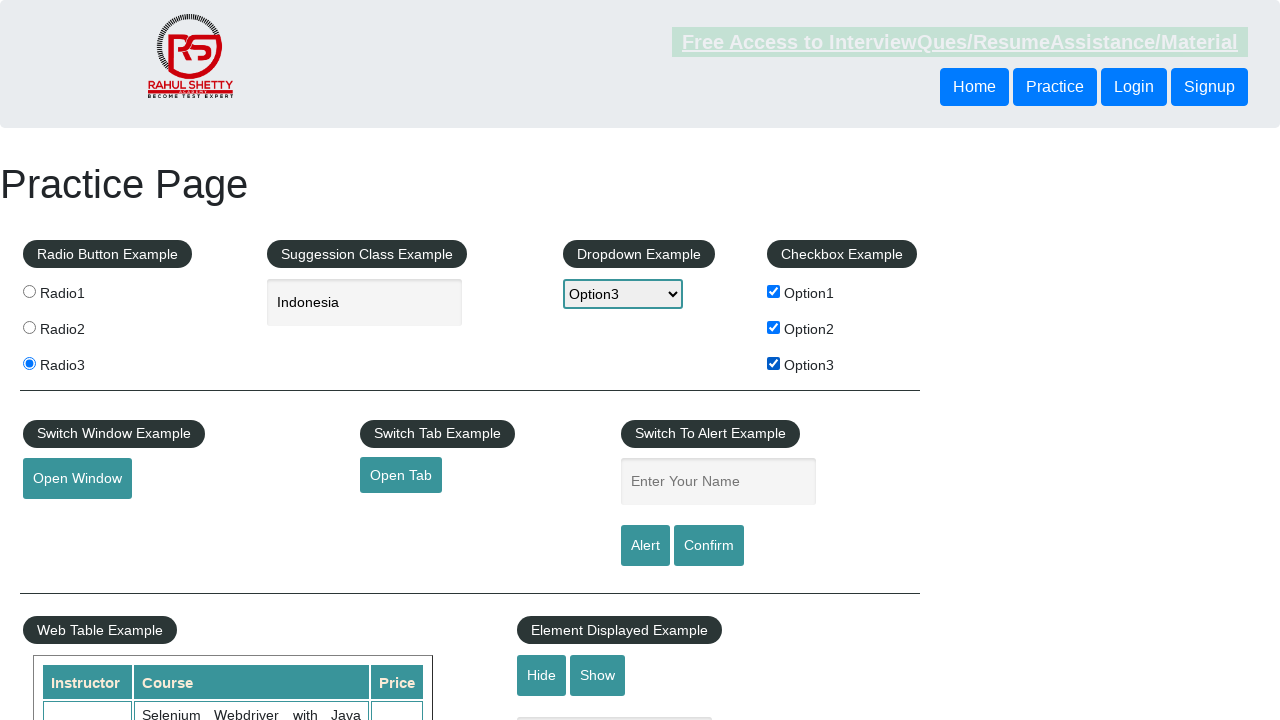

Clicked button to open new window and new window appeared at (77, 479) on button#openwindow
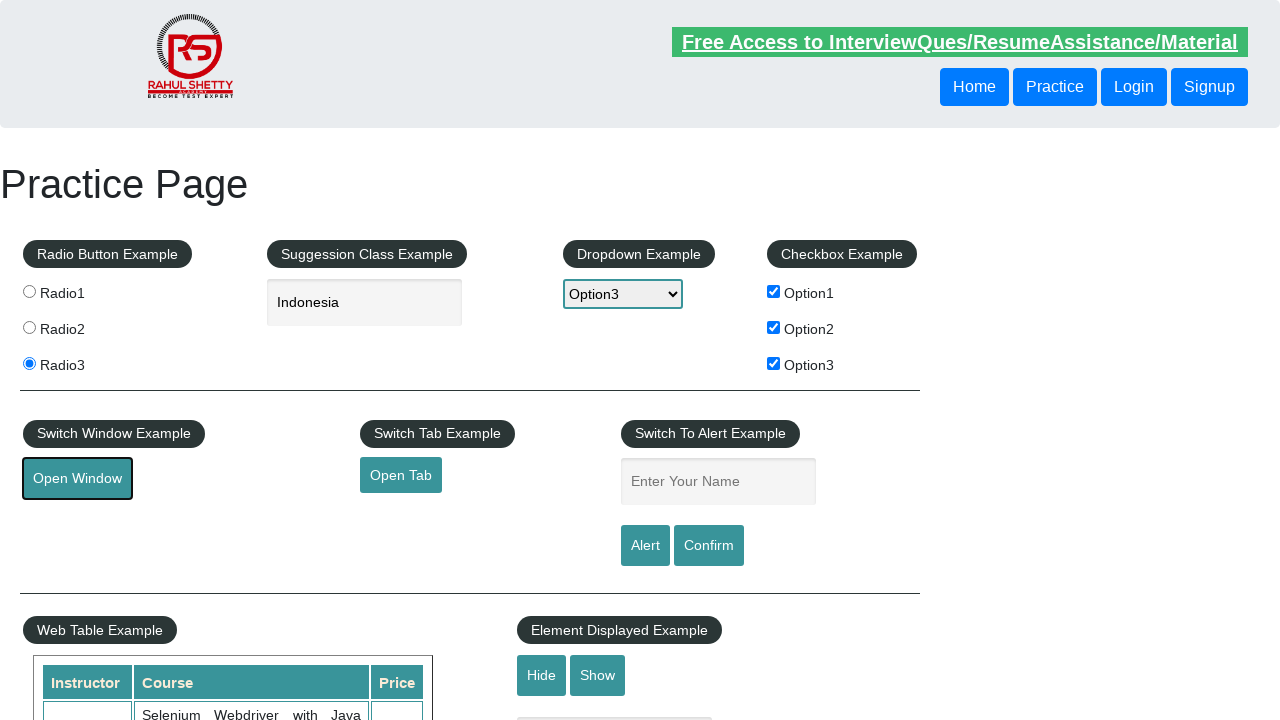

Captured reference to new window/tab
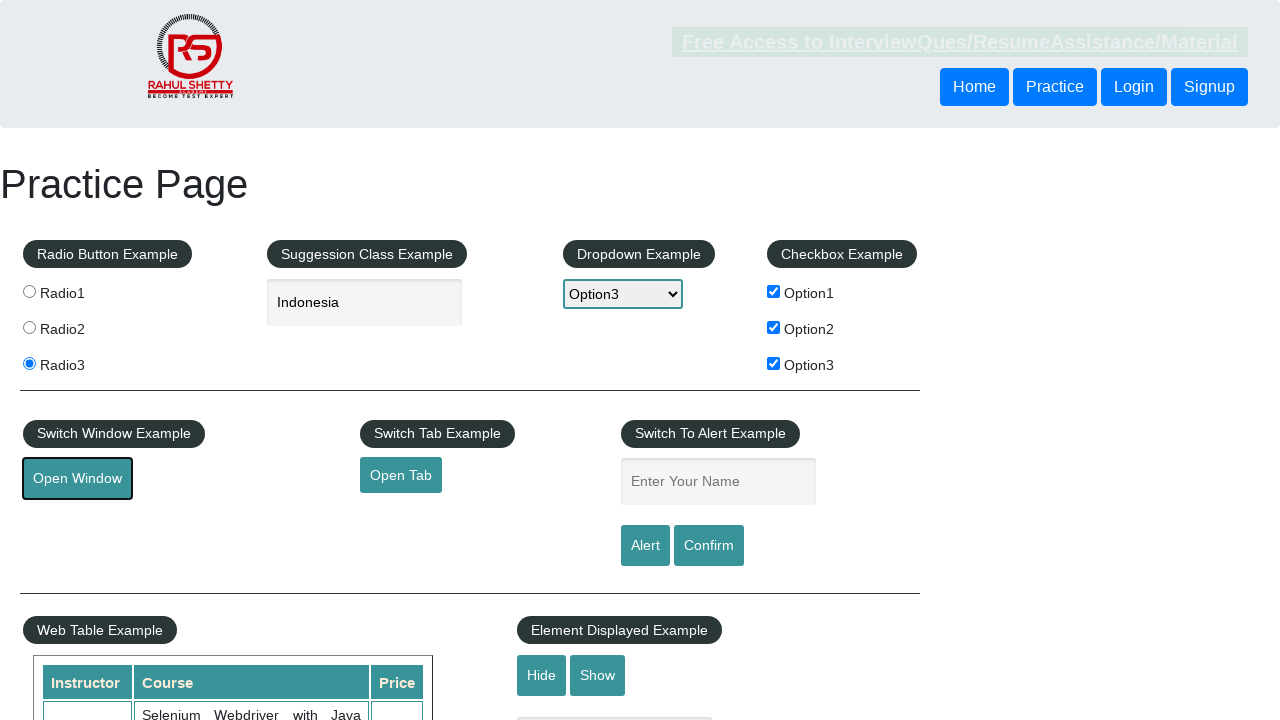

Waited for new window to fully load
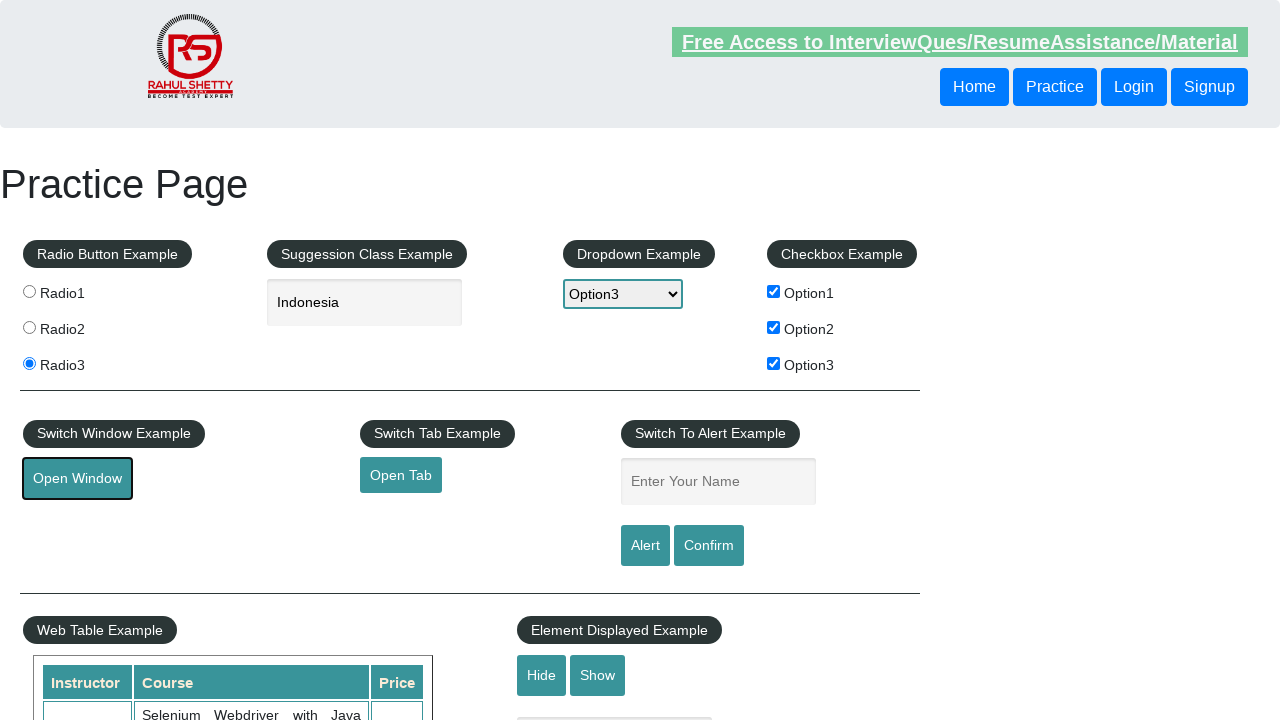

Retrieved child window URL: https://www.qaclickacademy.com/
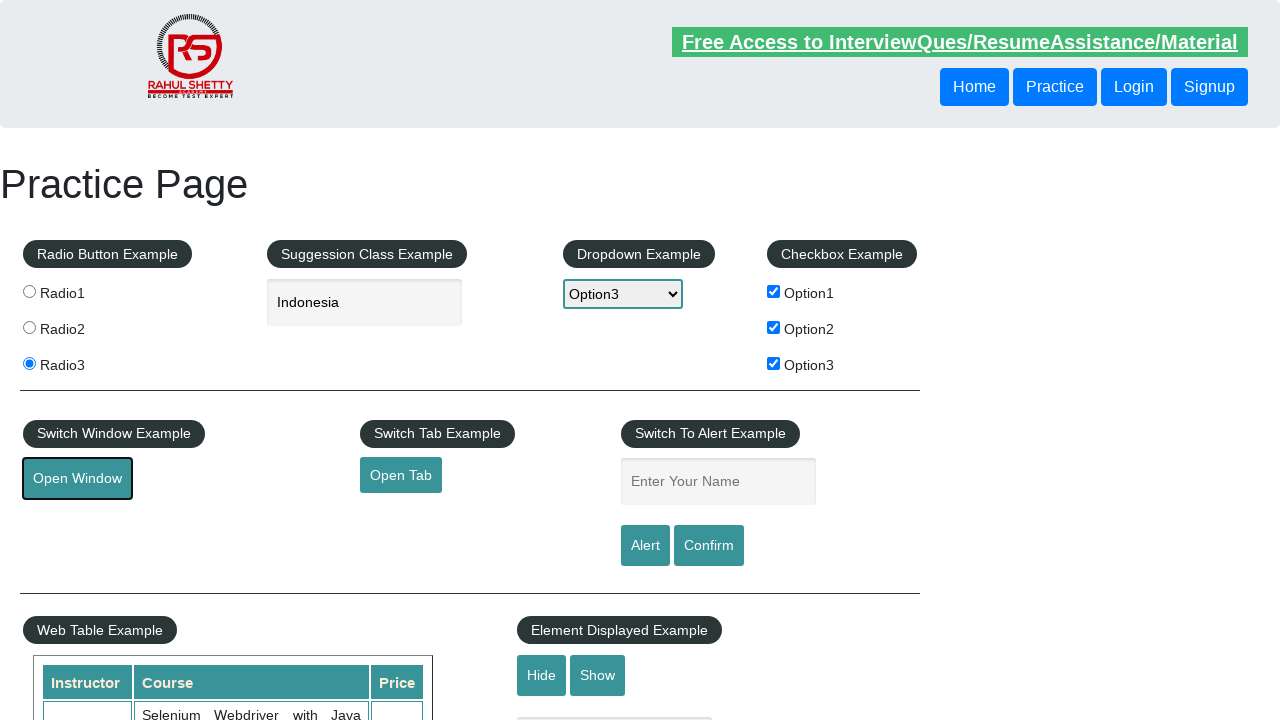

Logged child window URL
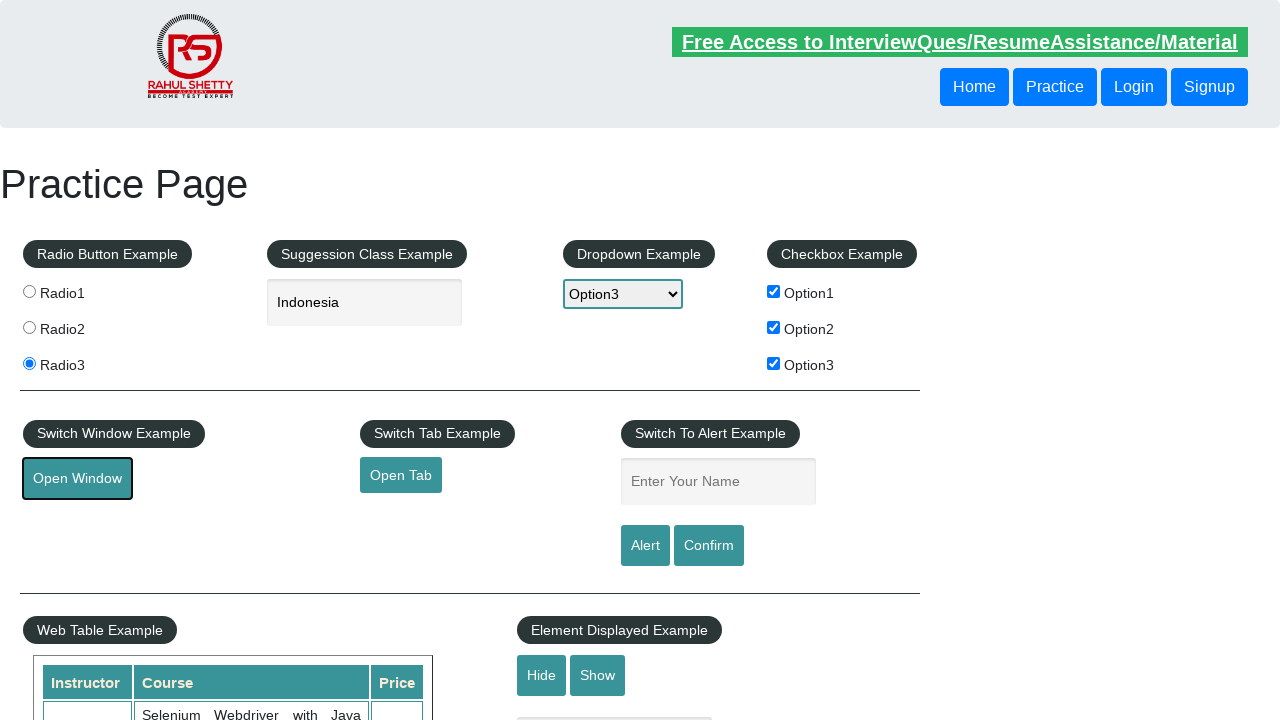

Closed the child window
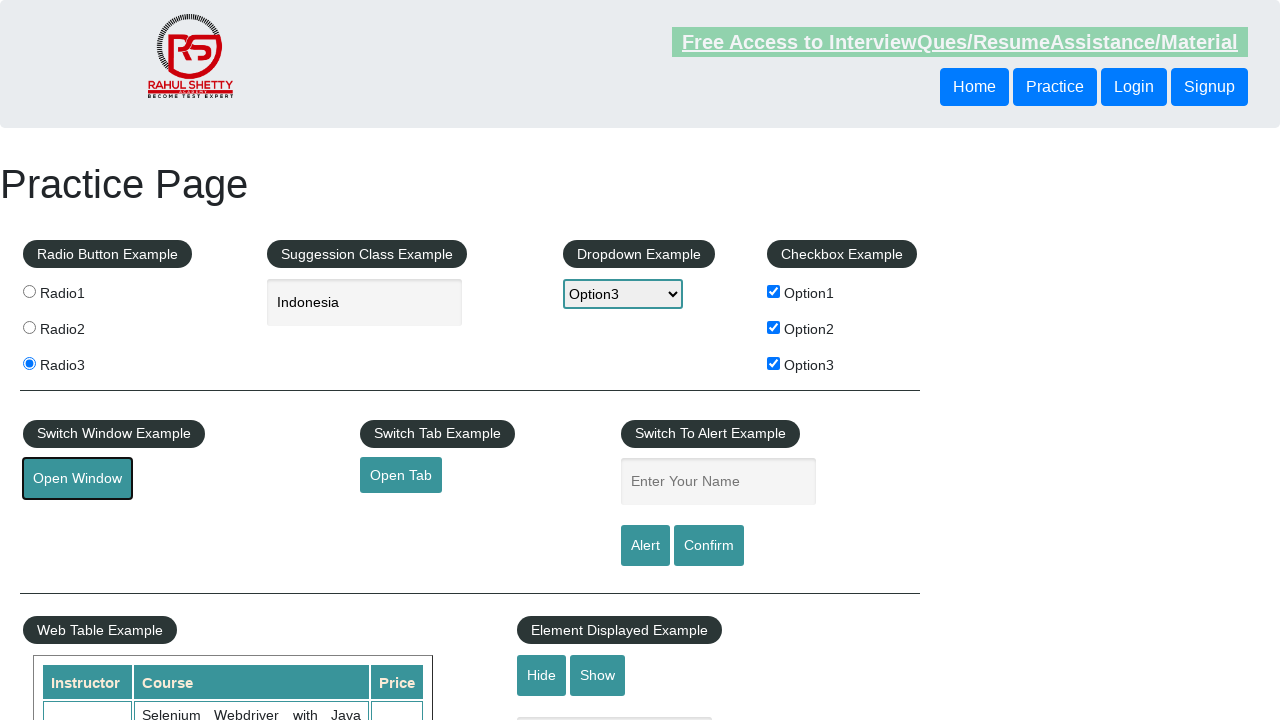

Retrieved parent window URL
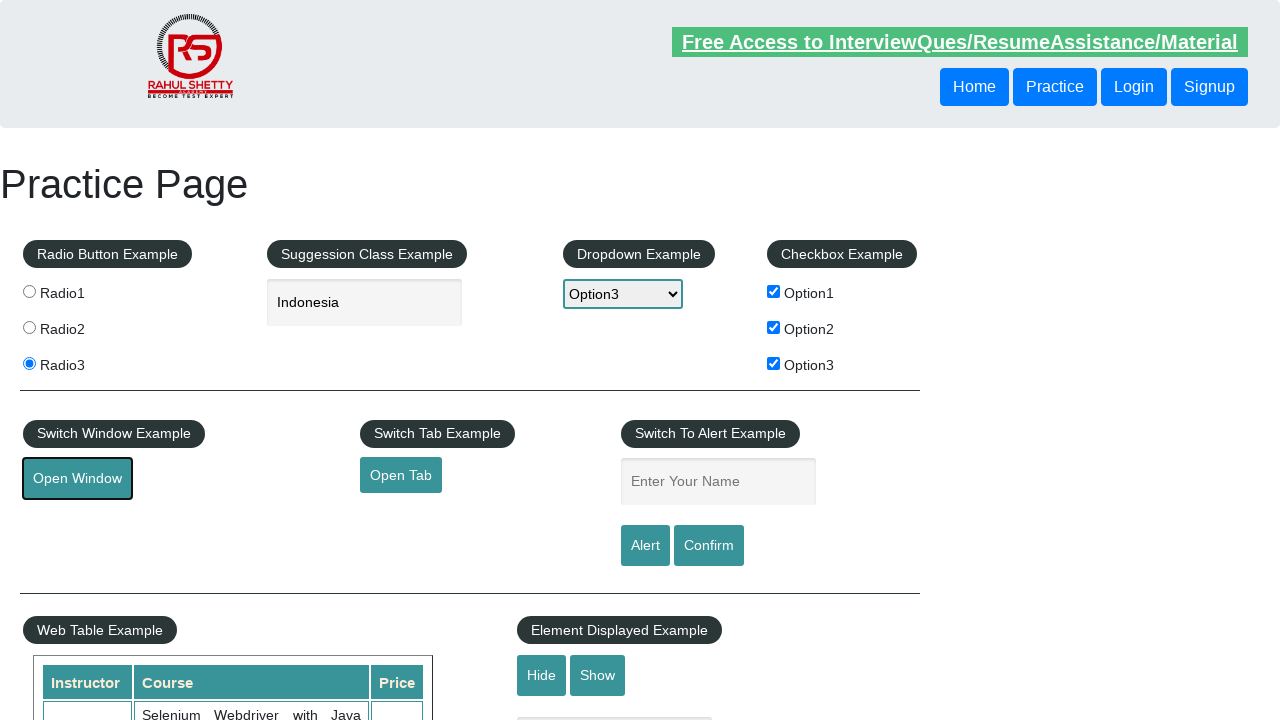

Logged parent window URL
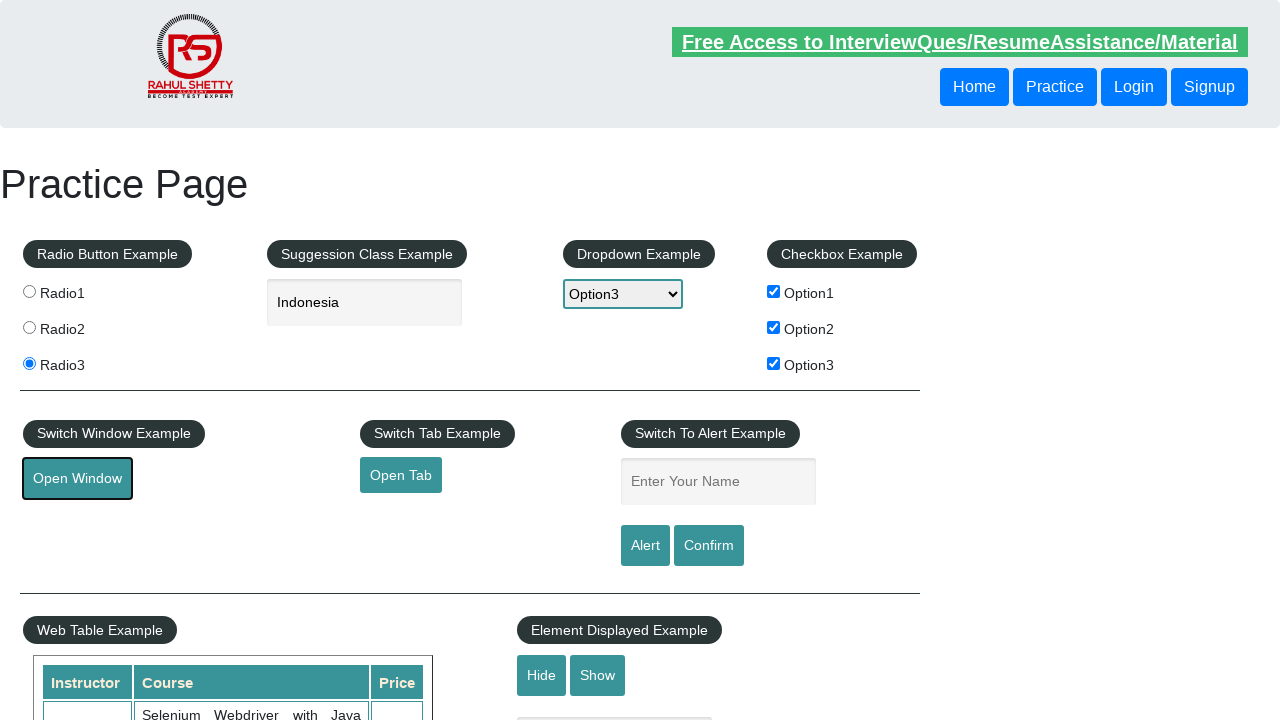

Verified parent window URL is correct after closing child window
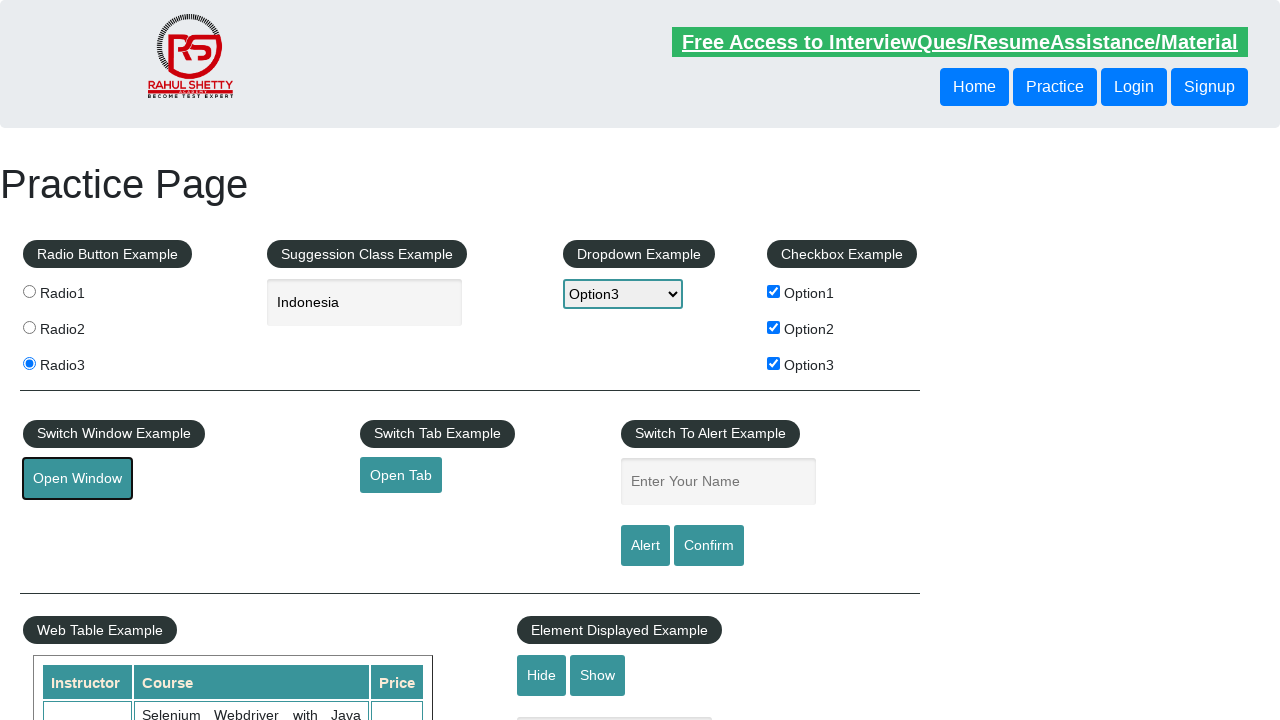

Filled name field with 'Charu' on //fieldset/input[@placeholder='Enter Your Name']
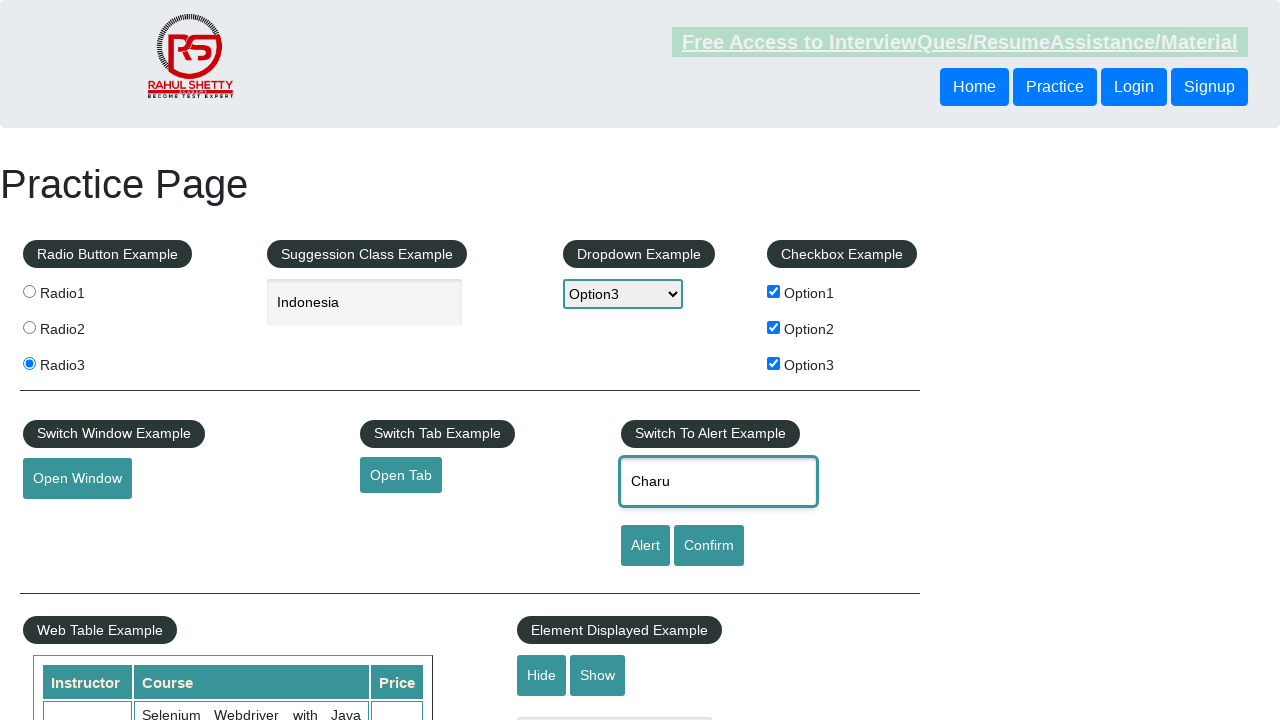

Set up dialog handler to accept alerts
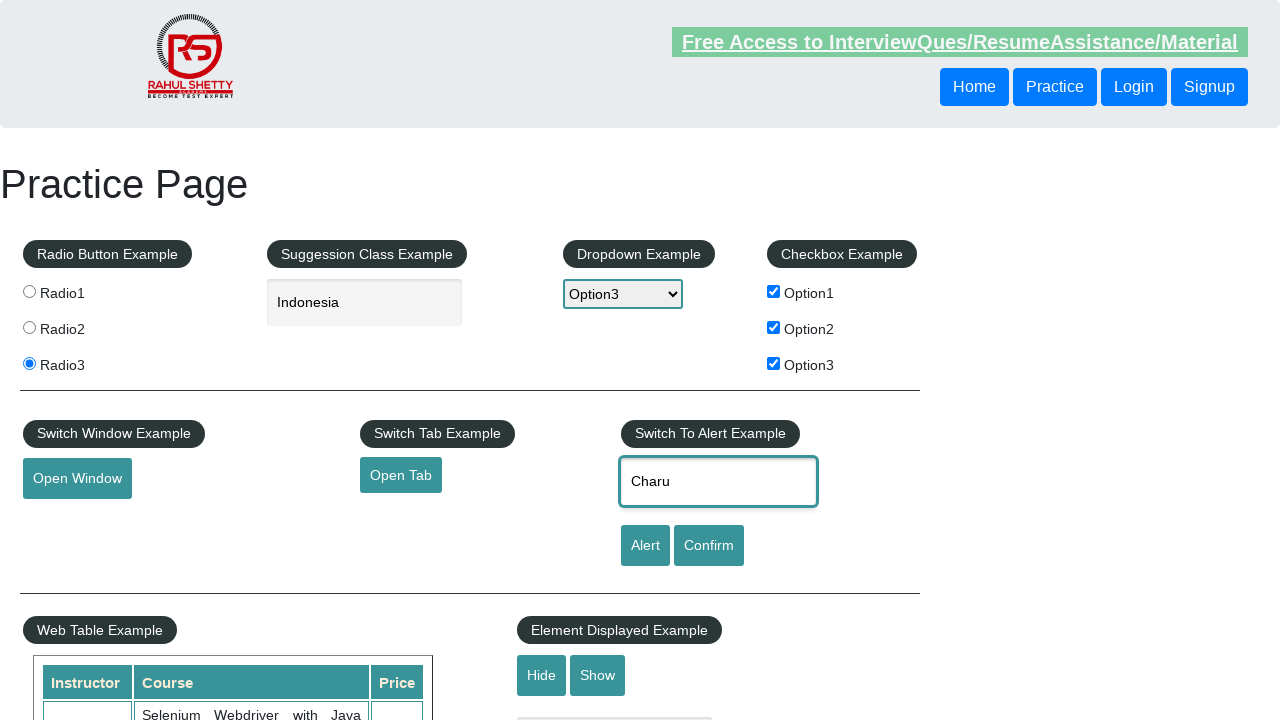

Clicked alert button, triggering alert dialog at (645, 546) on #alertbtn
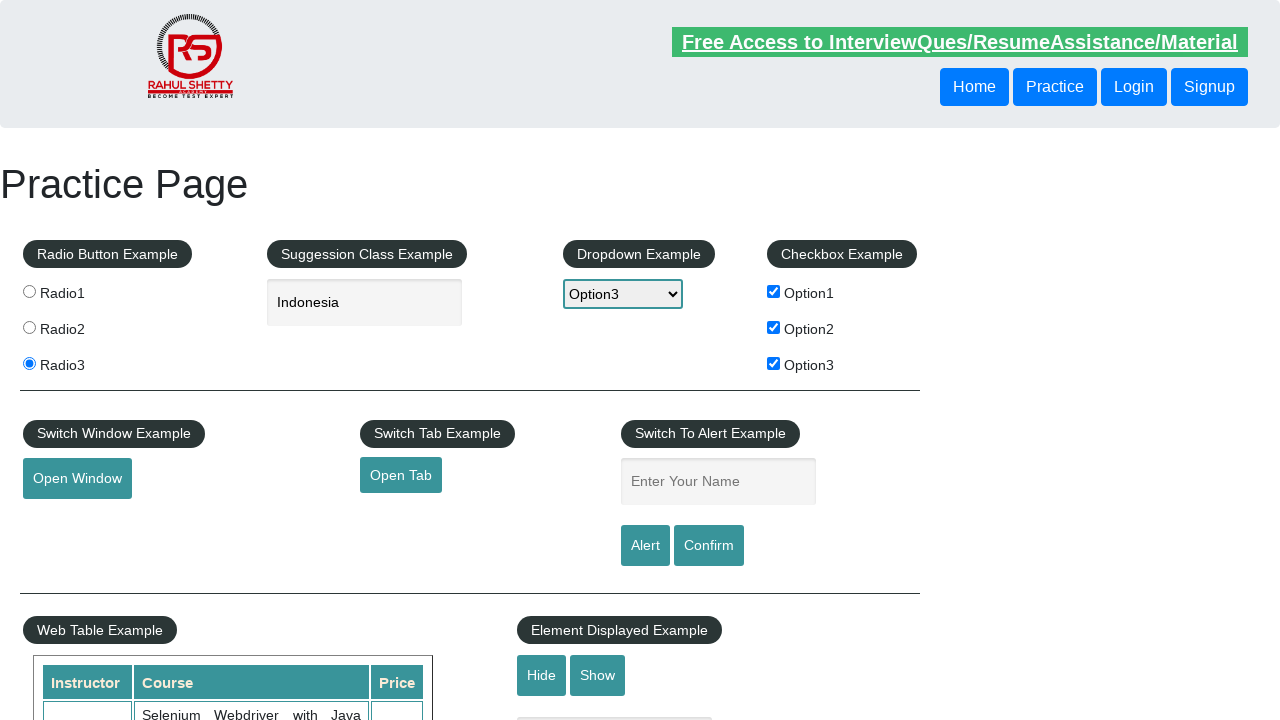

Waited 500ms after alert interaction
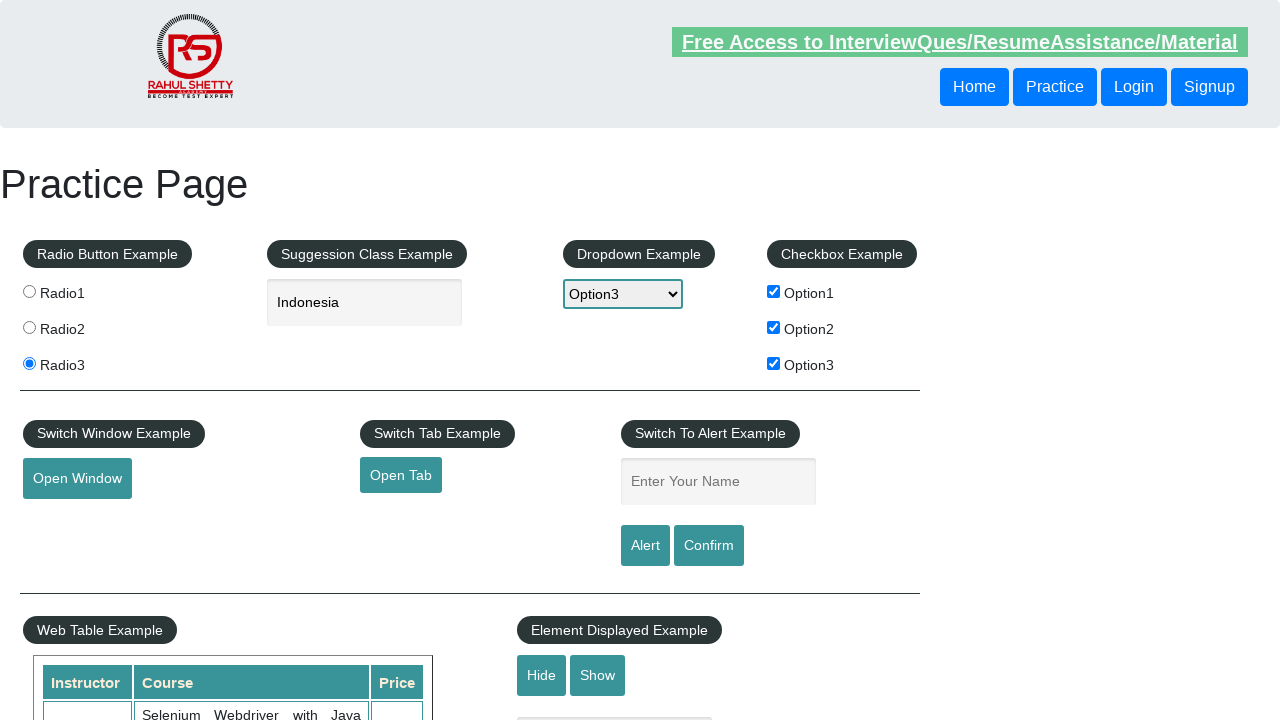

Set up dialog handler to dismiss confirm dialogs
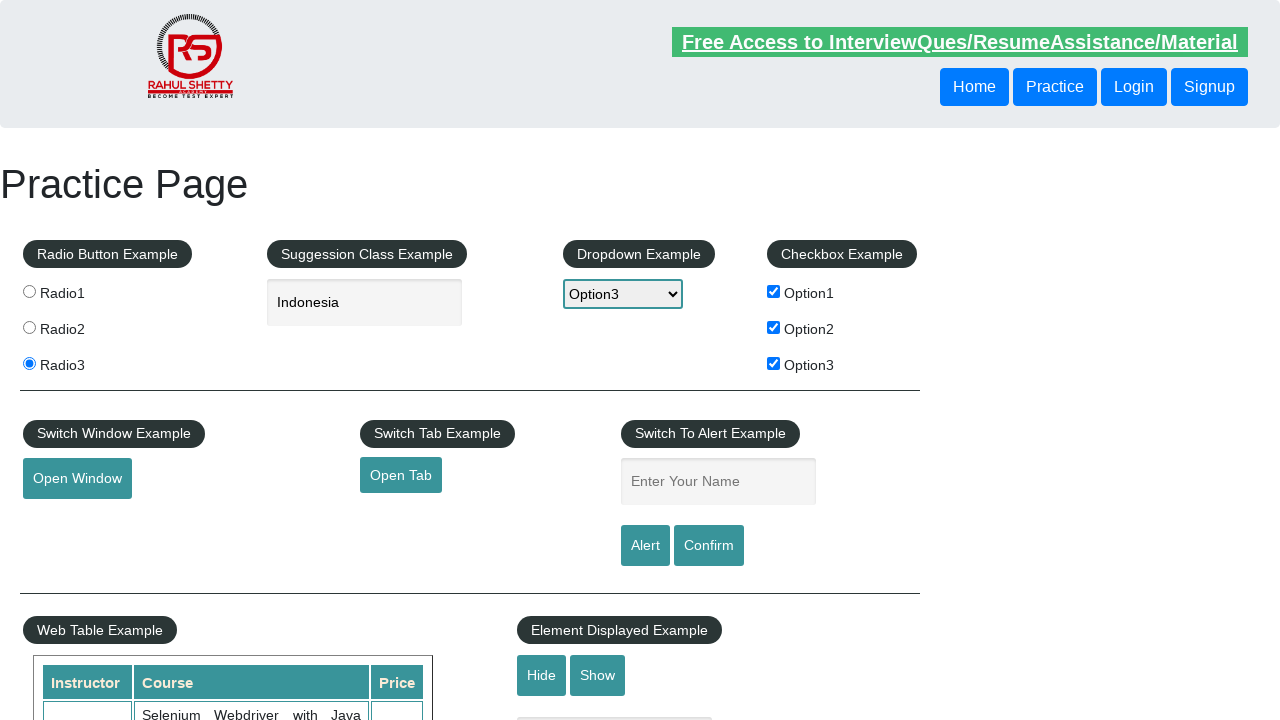

Clicked confirm button, triggering confirm dialog at (709, 546) on input[value='Confirm']
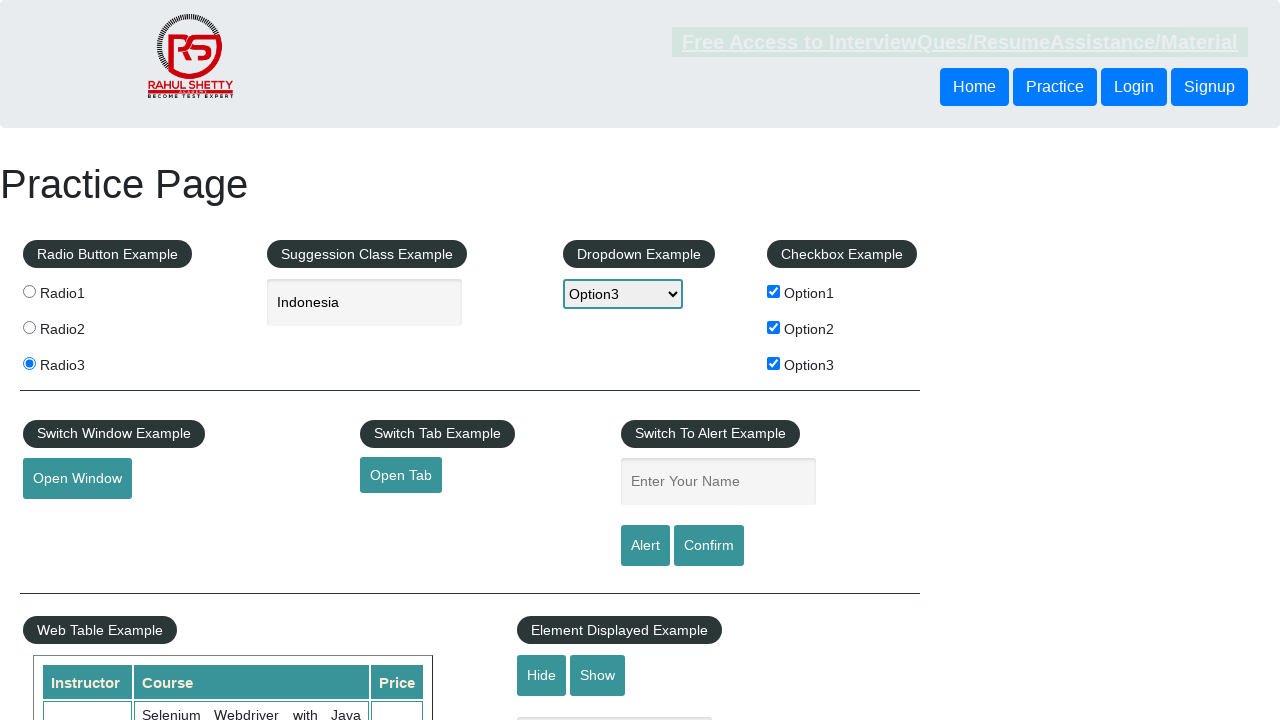

Waited 500ms after confirm dialog interaction
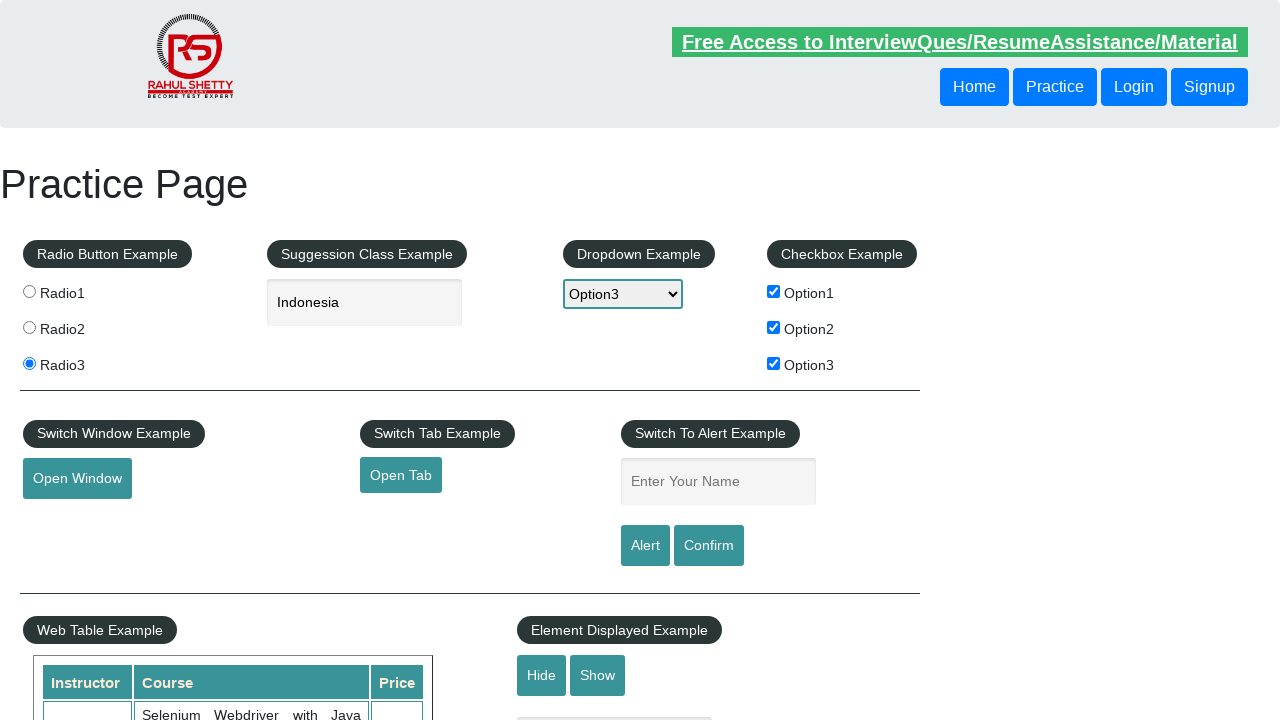

Scrolled page down by 500px
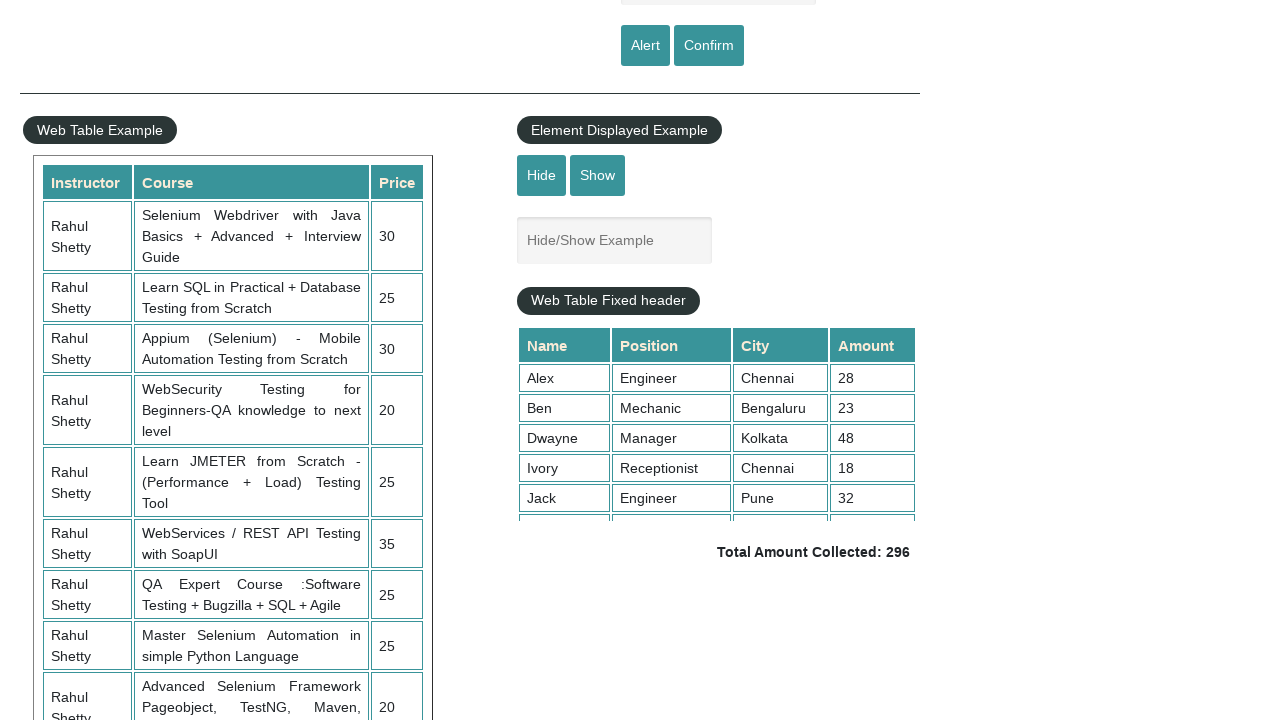

Scrolled table content down by 5000px
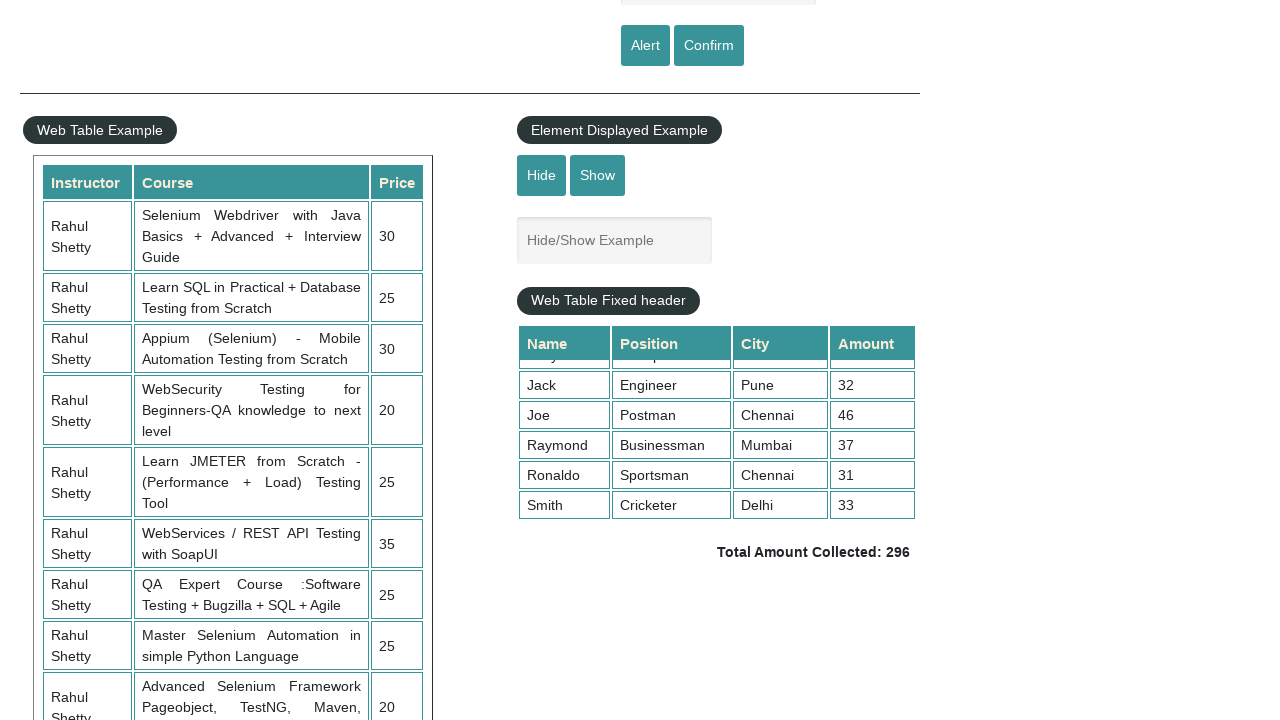

Located all number cells in table column 4
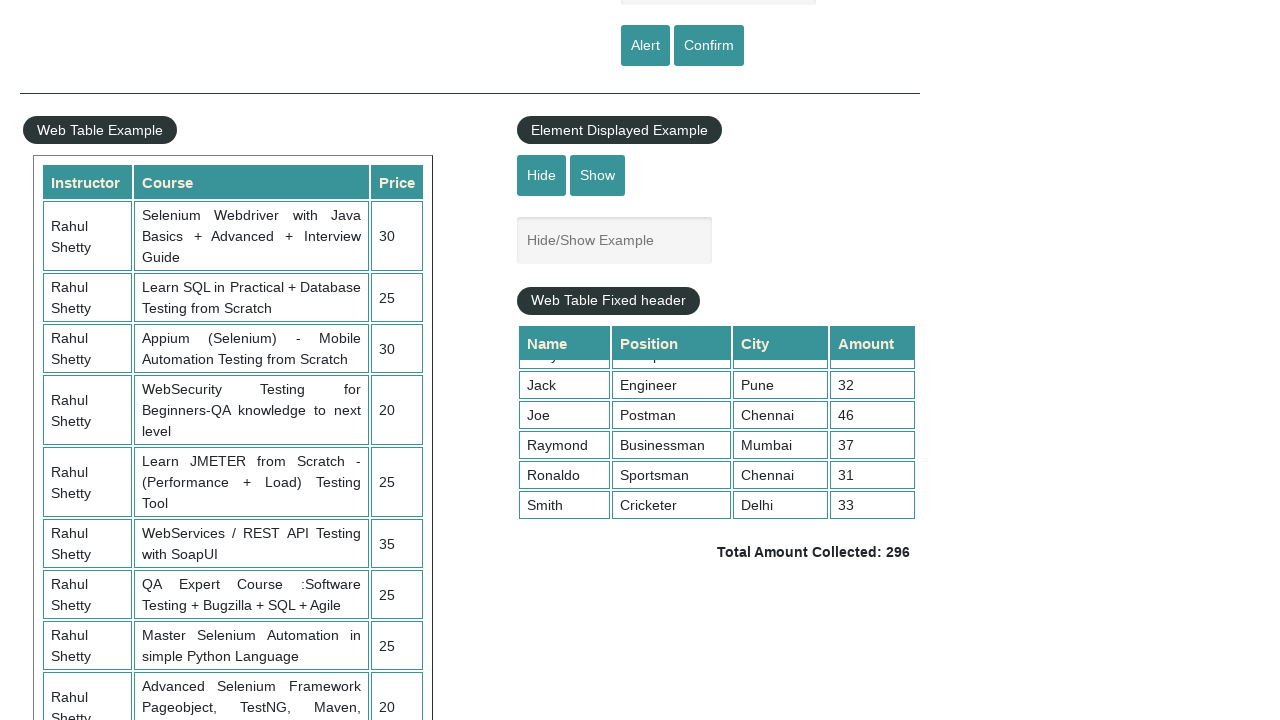

Found 9 rows in table
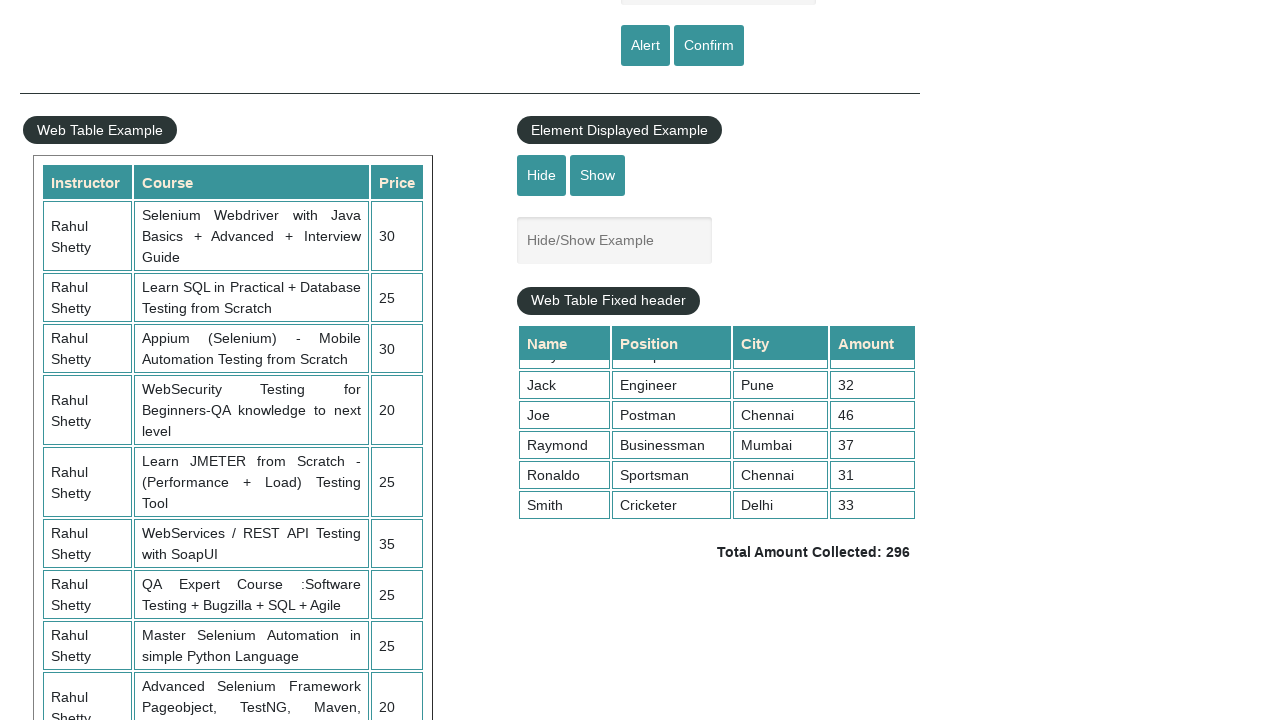

Calculated sum of all table values: 296
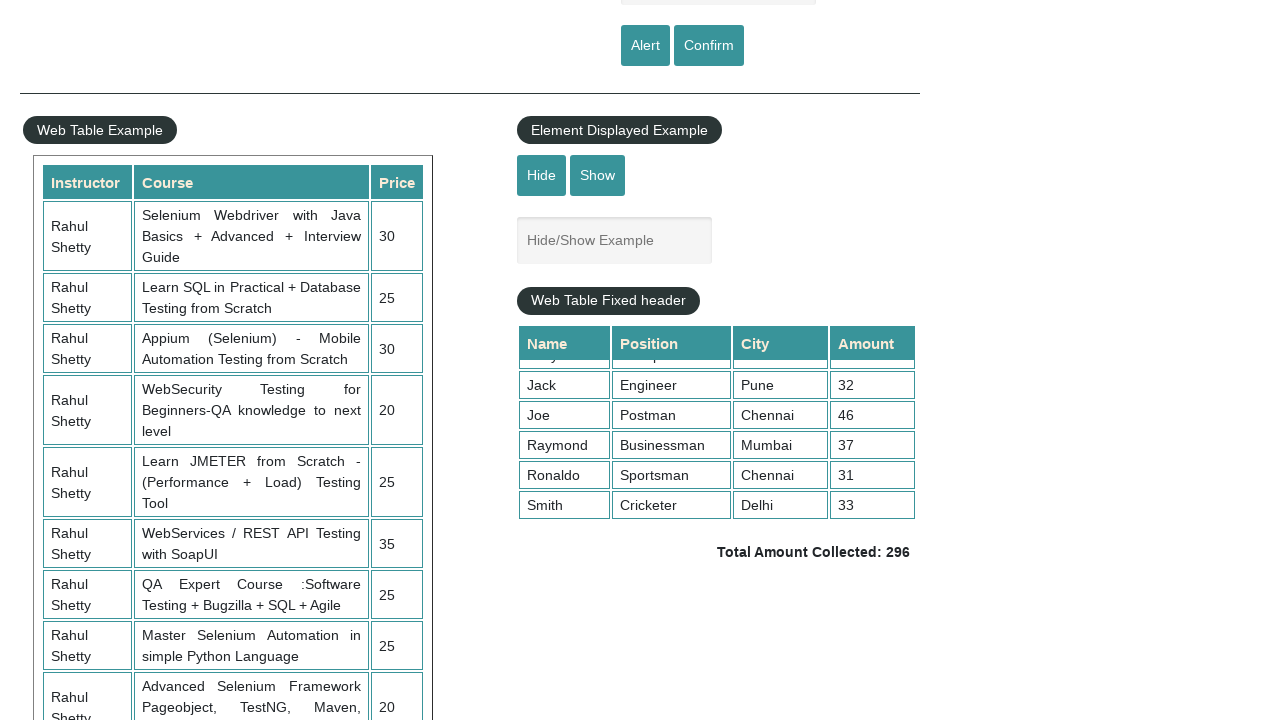

Logged calculated sum
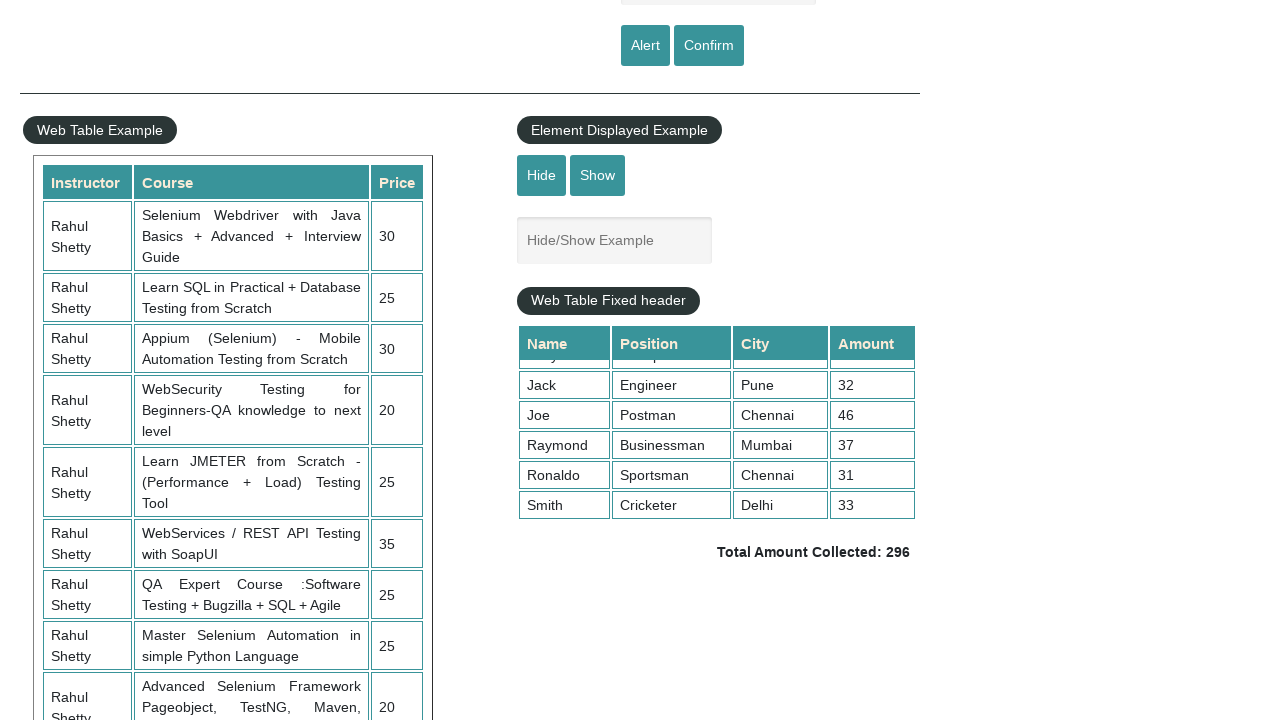

Retrieved displayed total amount:  Total Amount Collected: 296 
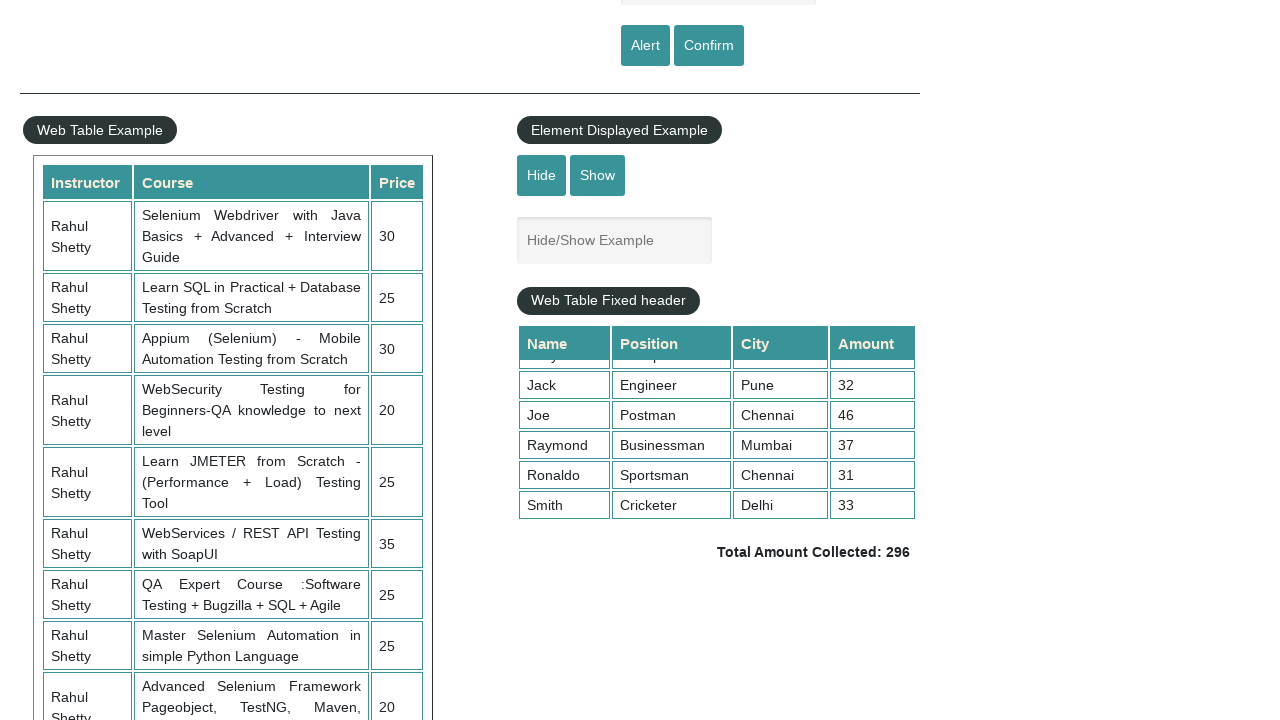

Logged displayed total amount
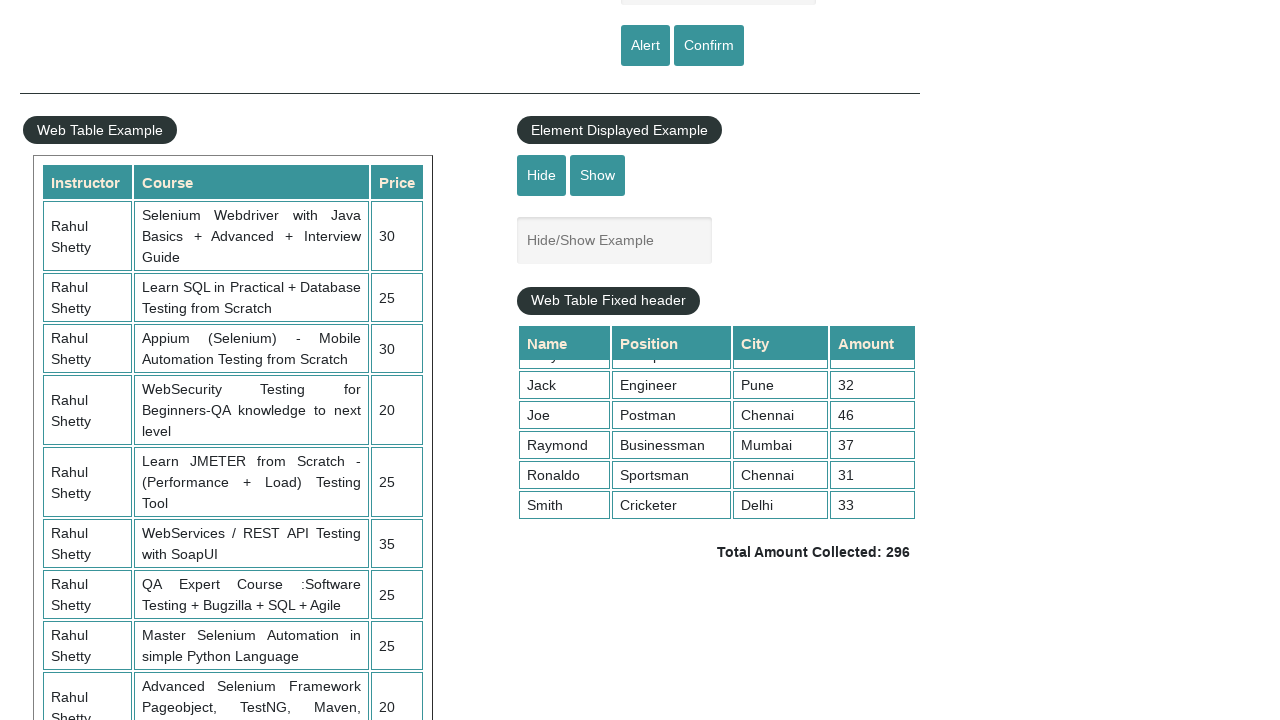

Clicked button to hide textbox at (542, 175) on input#hide-textbox
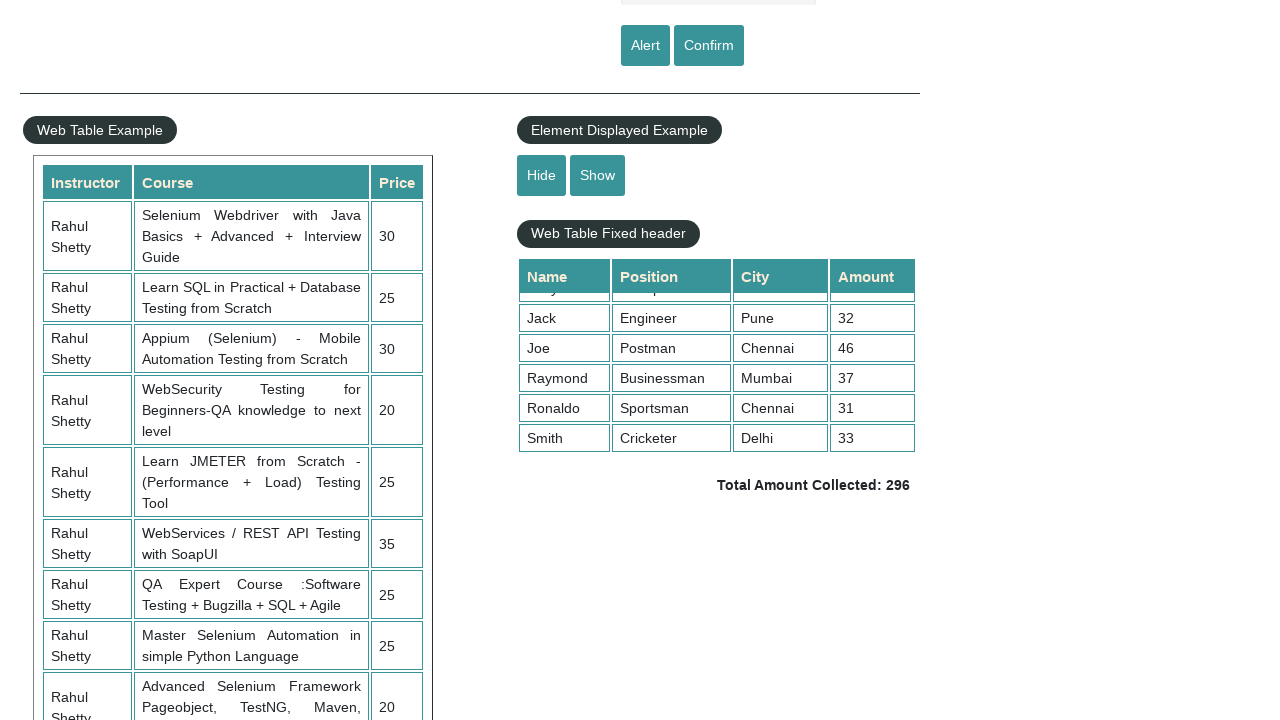

Waited 300ms after hiding textbox
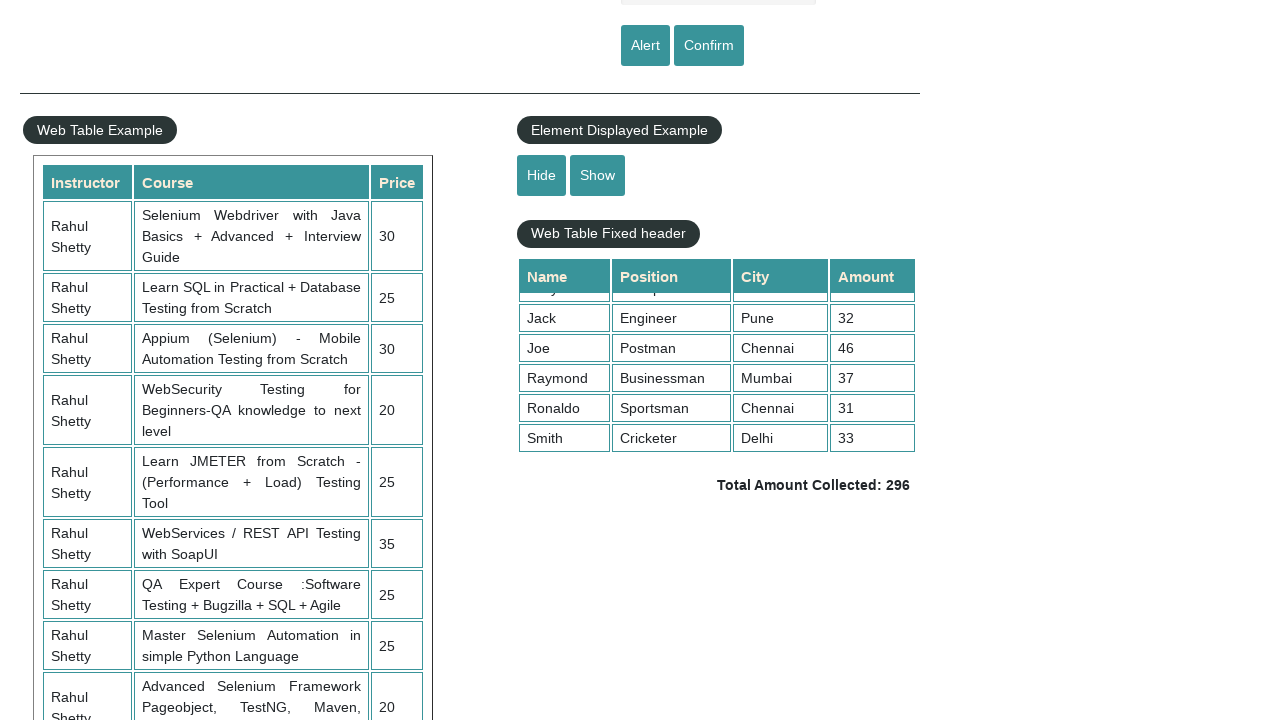

Clicked button to show textbox at (598, 175) on input#show-textbox
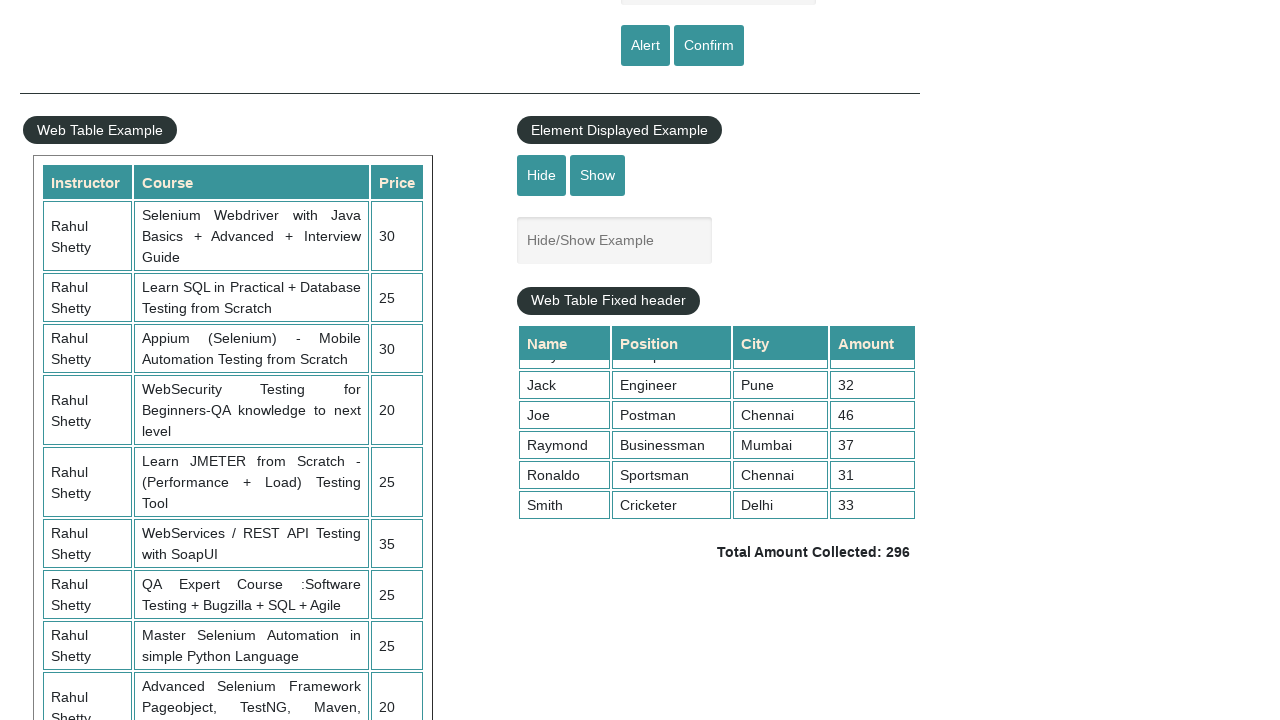

Waited 300ms after showing textbox
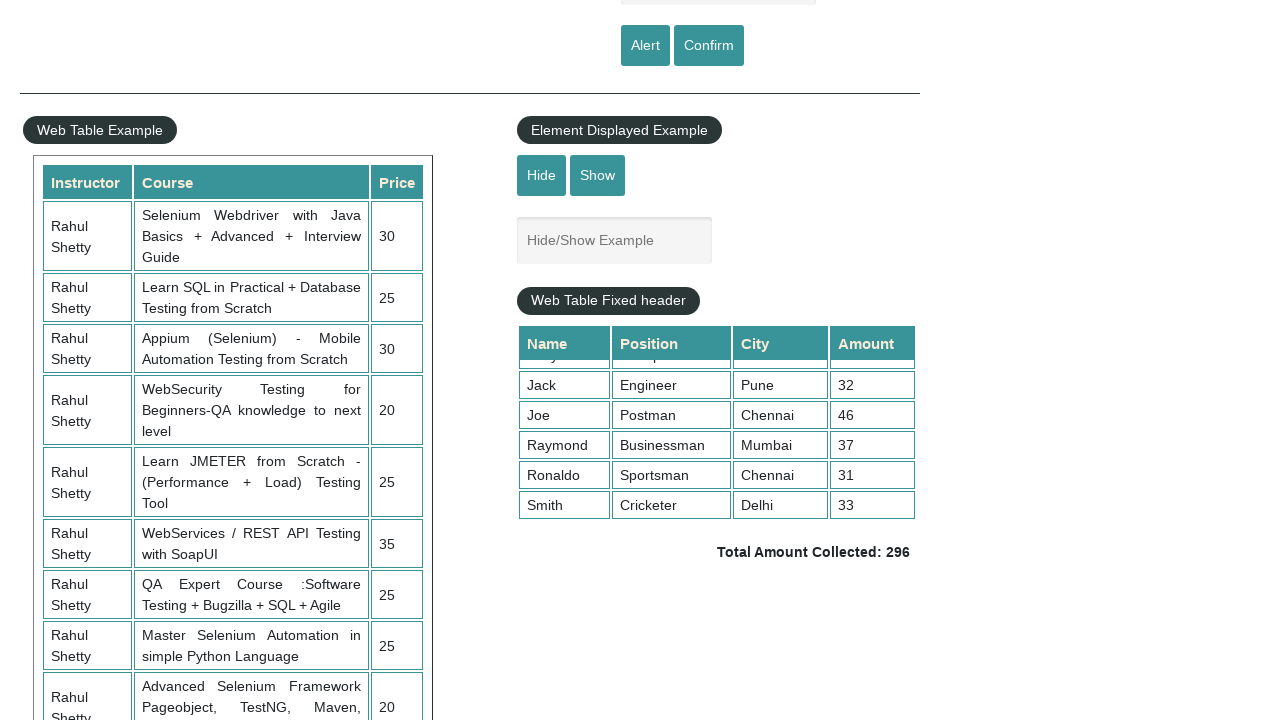

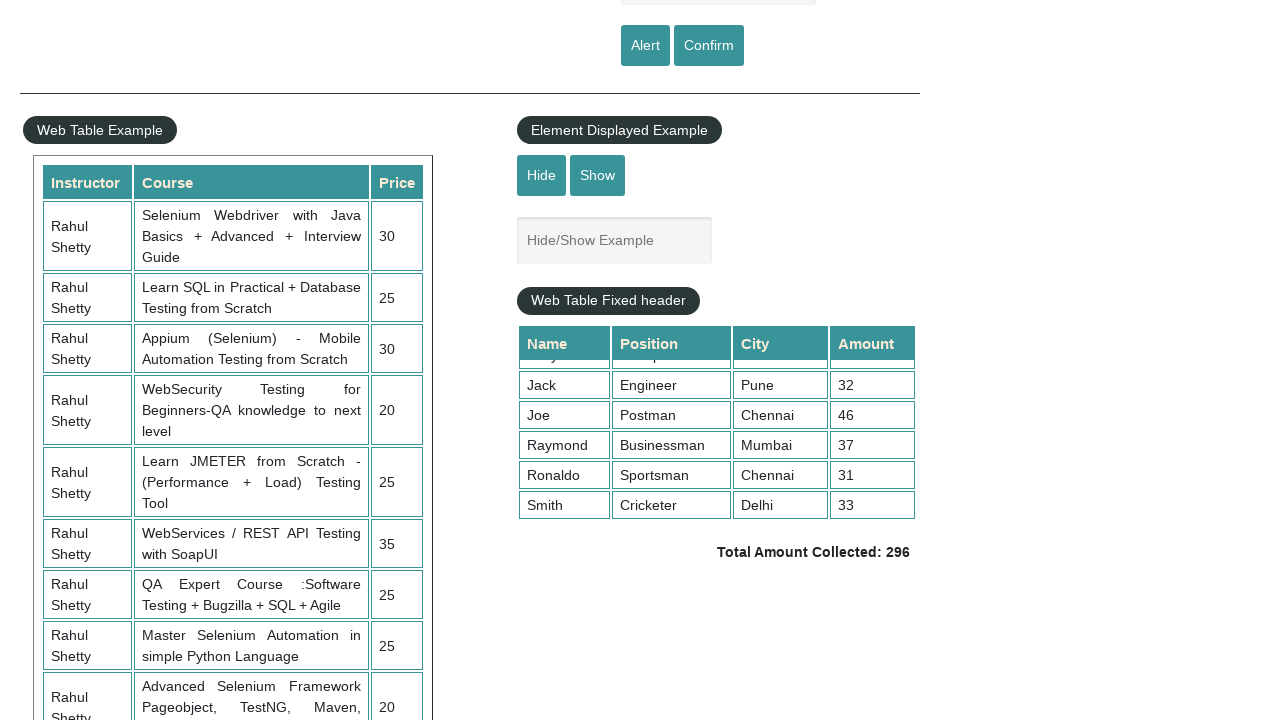